Tests checkbox functionality by selecting all checkboxes on the page and then deselecting them all

Starting URL: https://automationfc.github.io/multiple-fields/

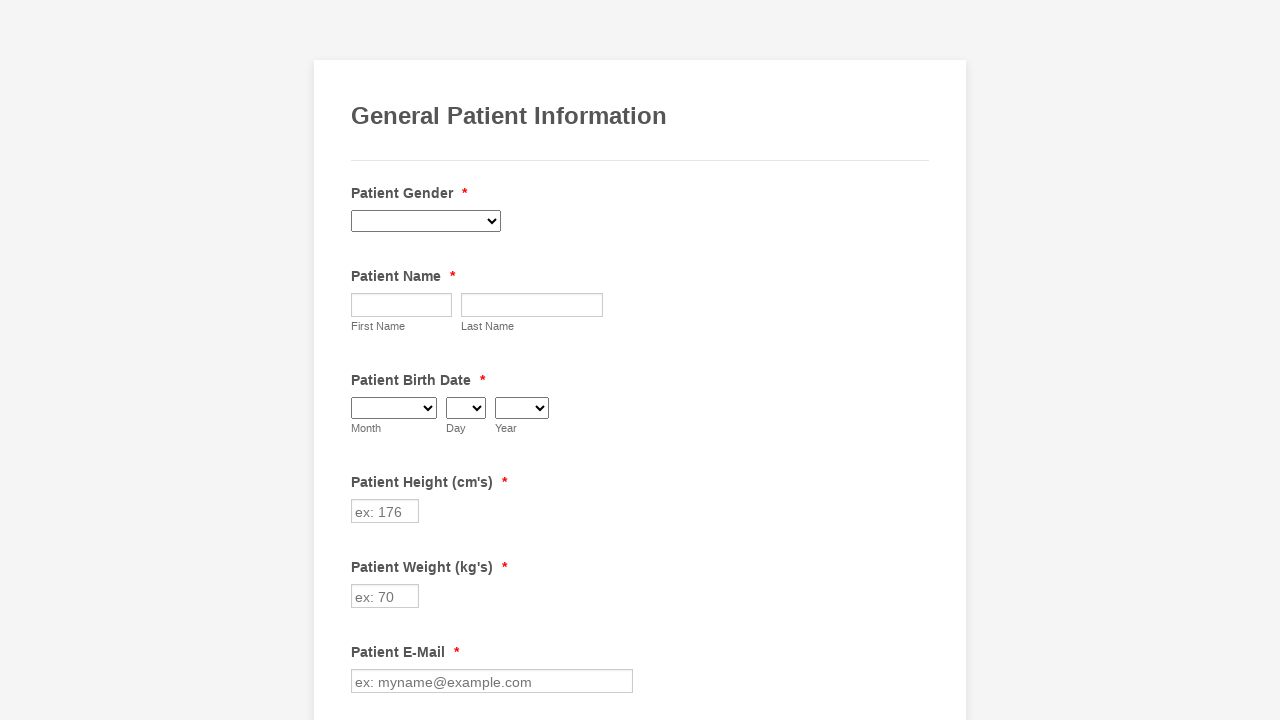

Navigated to multiple fields test page
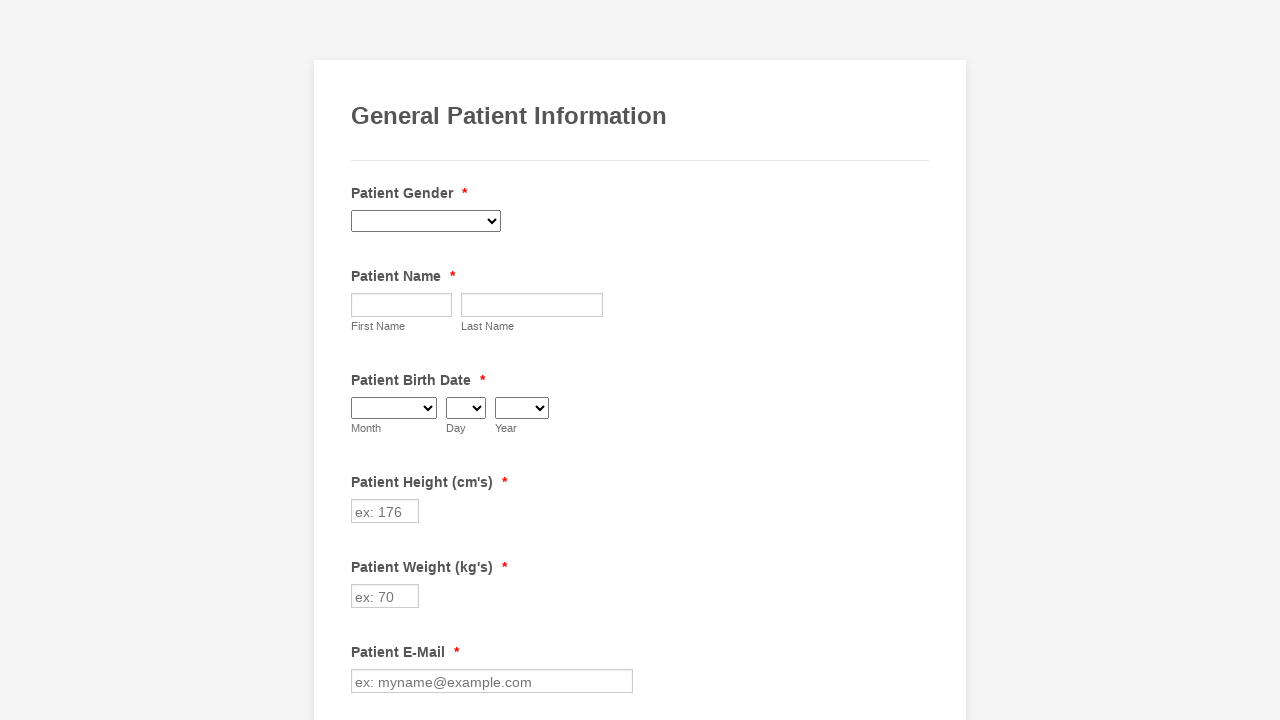

Located all checkboxes on the page
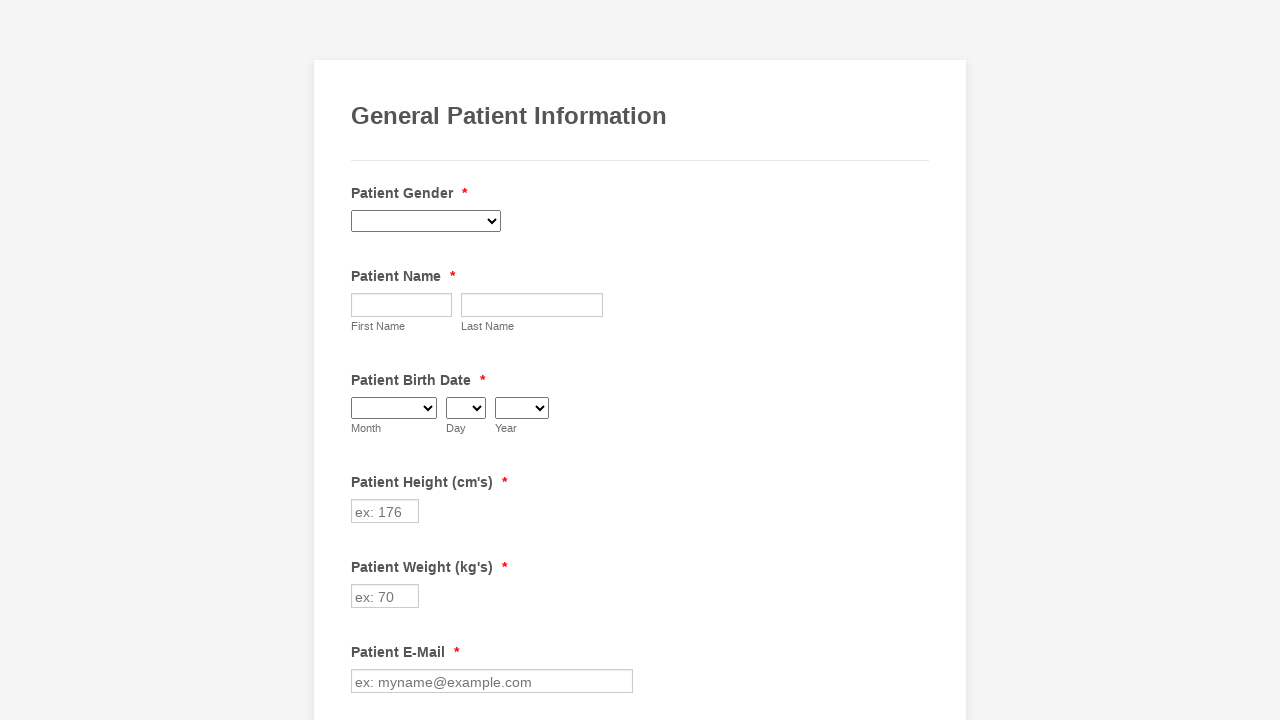

Clicked unchecked checkbox to select it at (362, 360) on span.form-checkbox-item > input >> nth=0
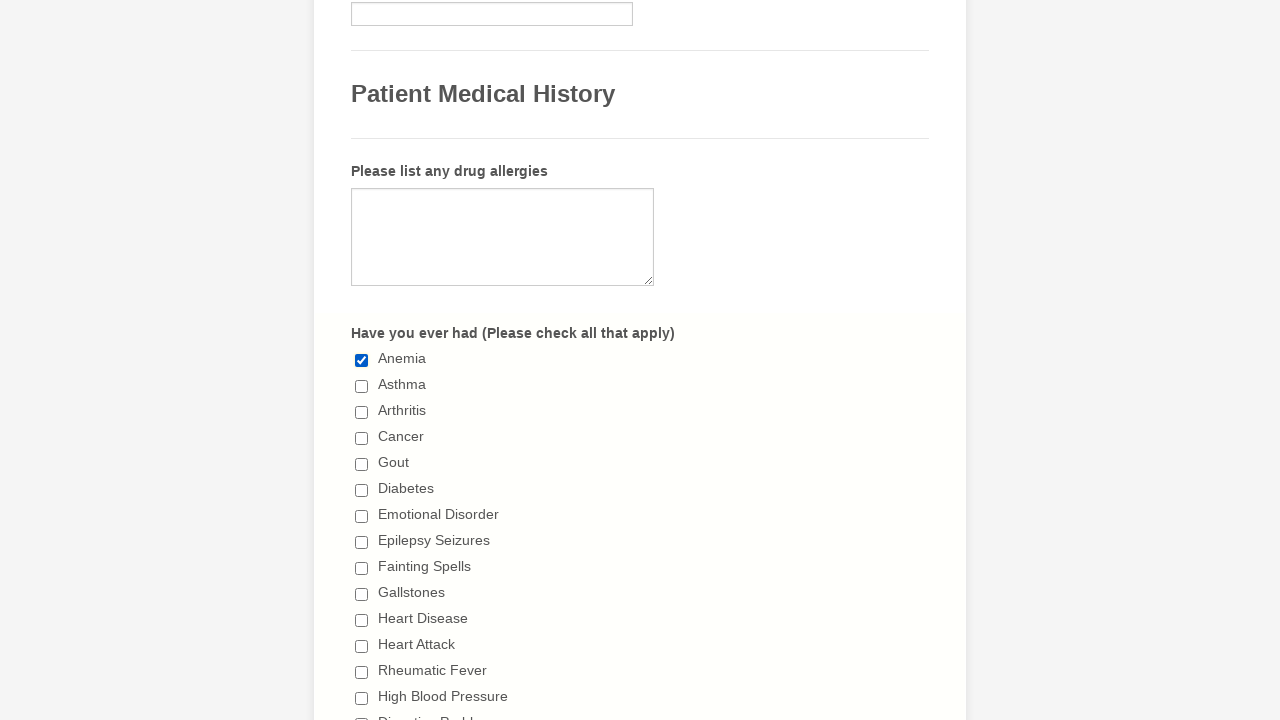

Clicked unchecked checkbox to select it at (362, 386) on span.form-checkbox-item > input >> nth=1
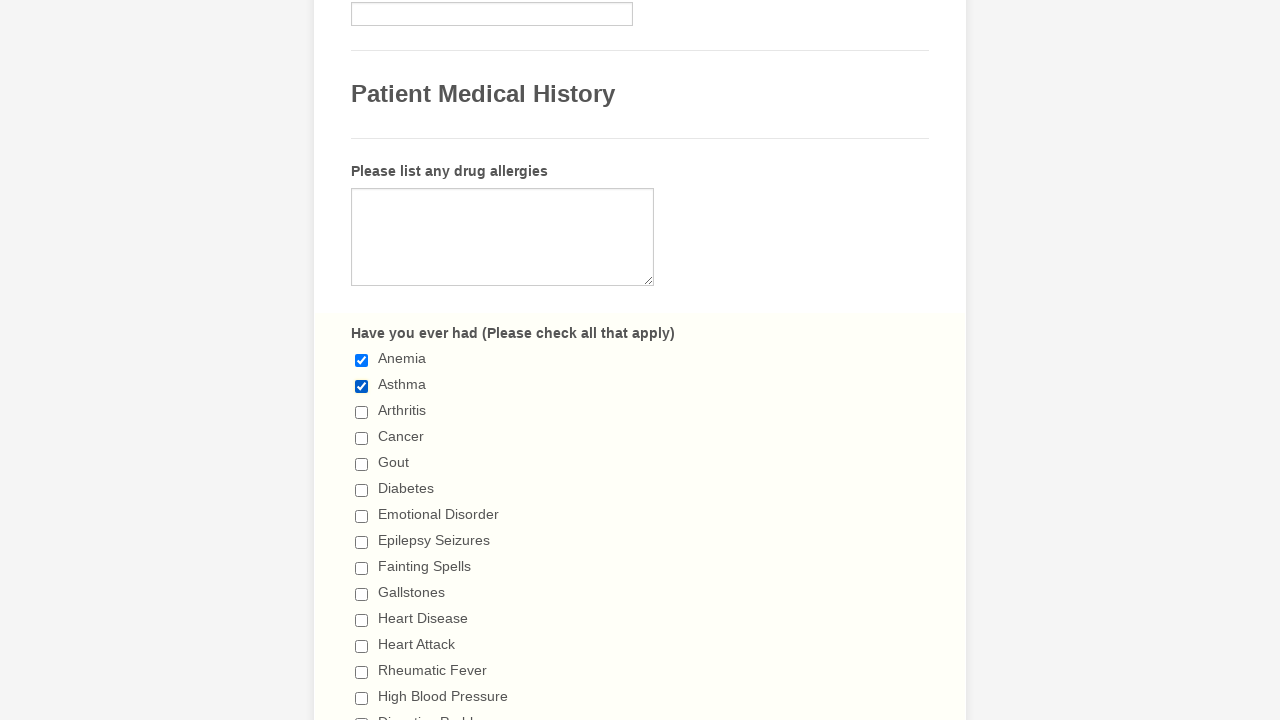

Clicked unchecked checkbox to select it at (362, 412) on span.form-checkbox-item > input >> nth=2
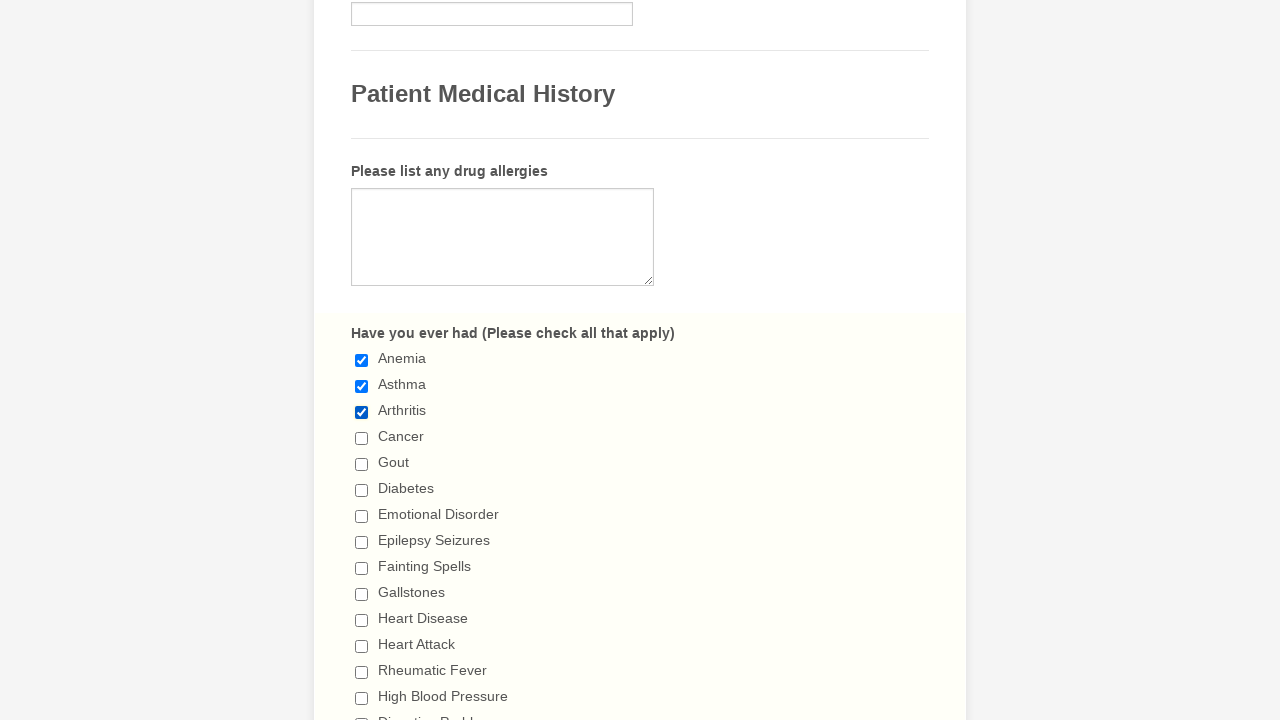

Clicked unchecked checkbox to select it at (362, 438) on span.form-checkbox-item > input >> nth=3
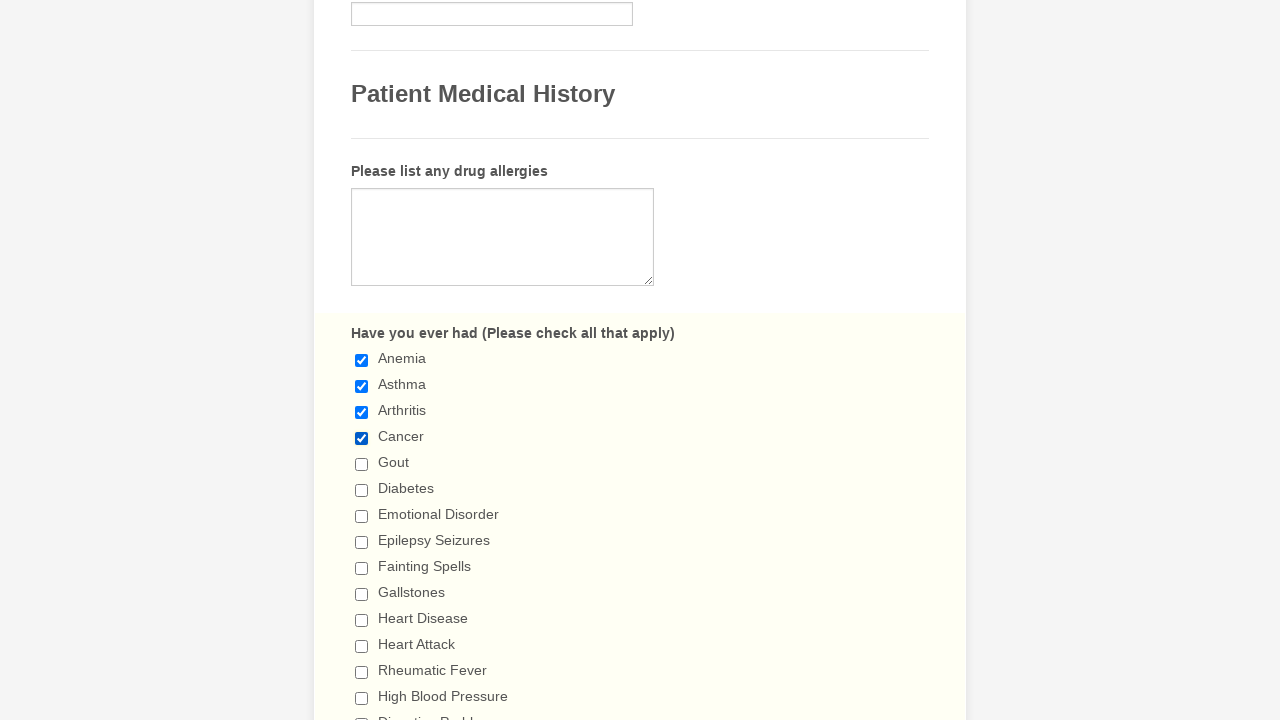

Clicked unchecked checkbox to select it at (362, 464) on span.form-checkbox-item > input >> nth=4
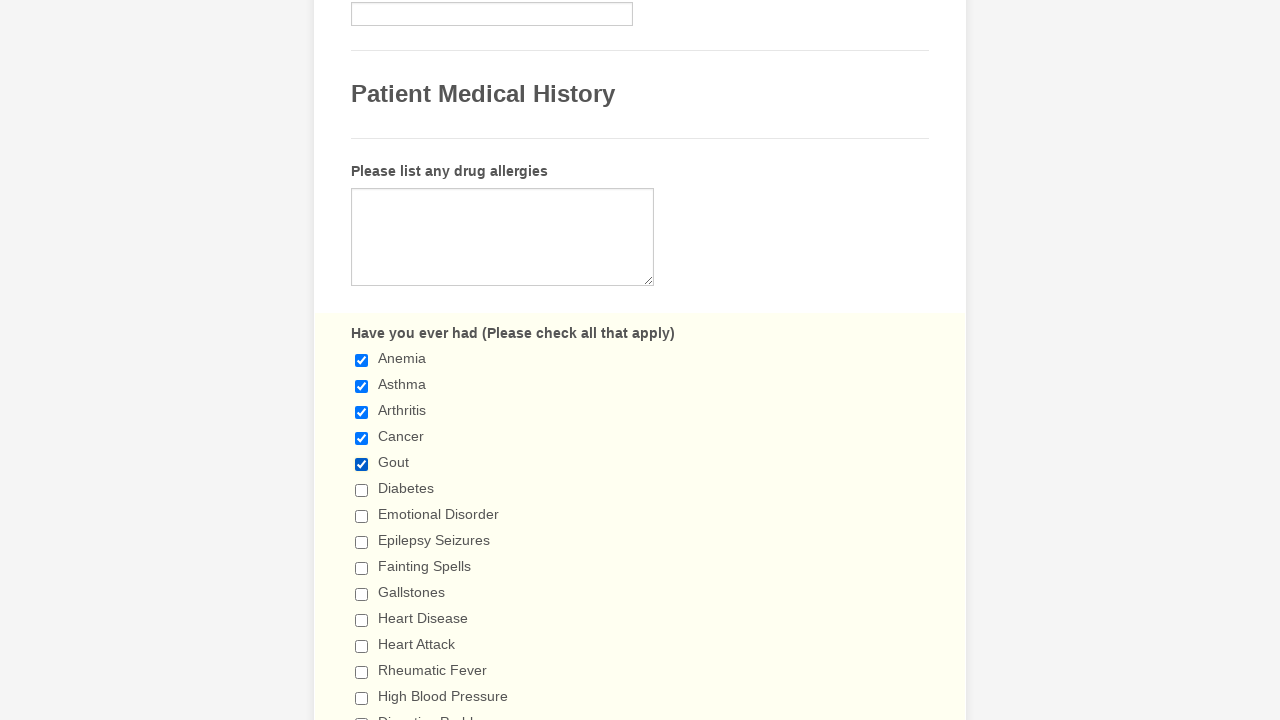

Clicked unchecked checkbox to select it at (362, 490) on span.form-checkbox-item > input >> nth=5
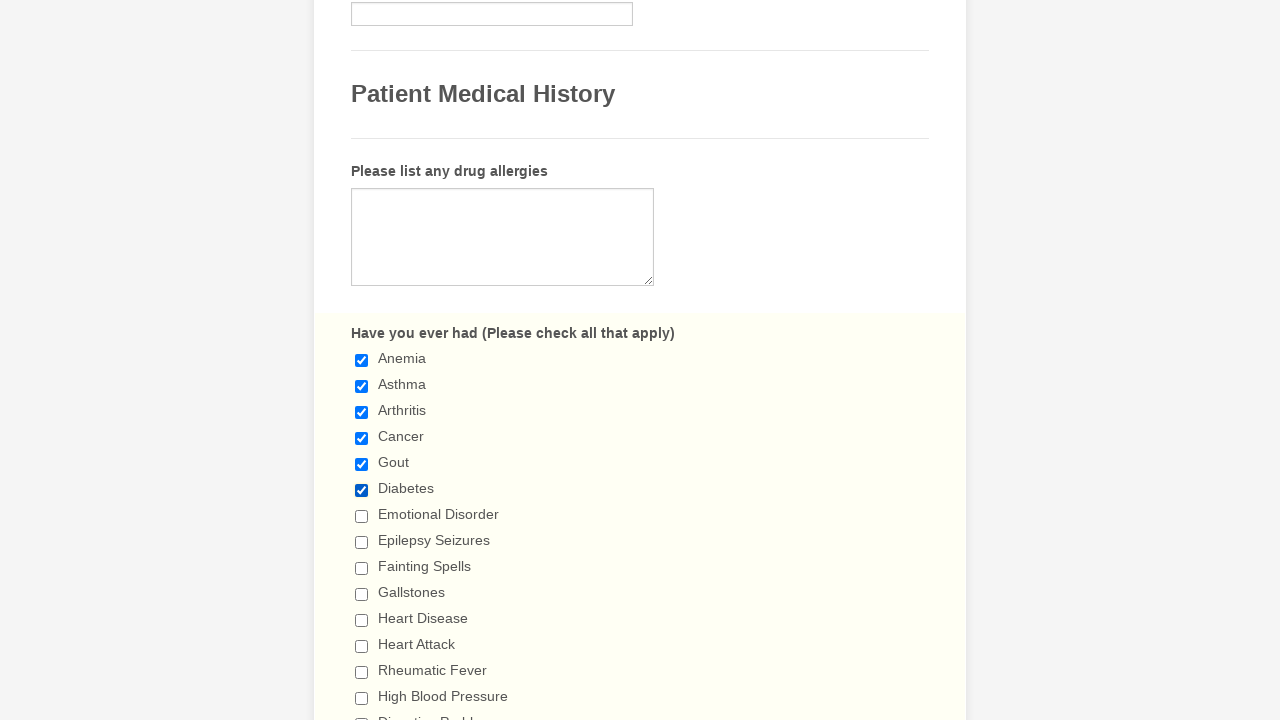

Clicked unchecked checkbox to select it at (362, 516) on span.form-checkbox-item > input >> nth=6
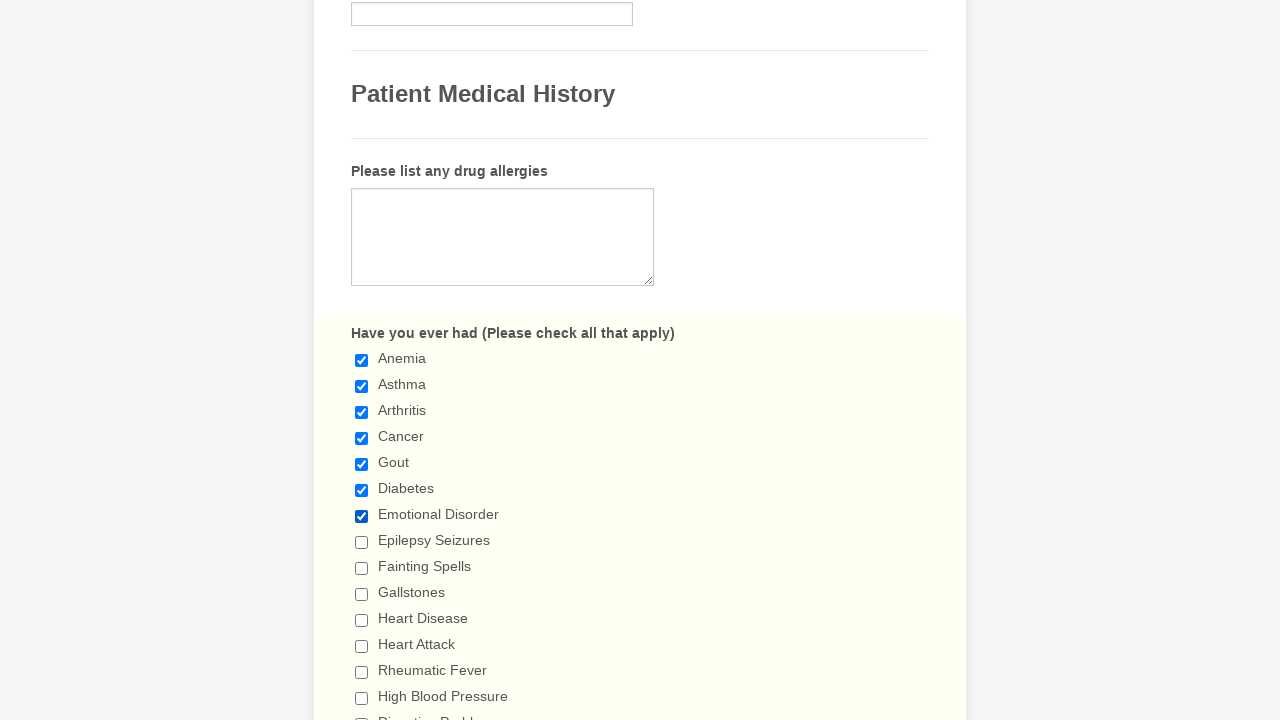

Clicked unchecked checkbox to select it at (362, 542) on span.form-checkbox-item > input >> nth=7
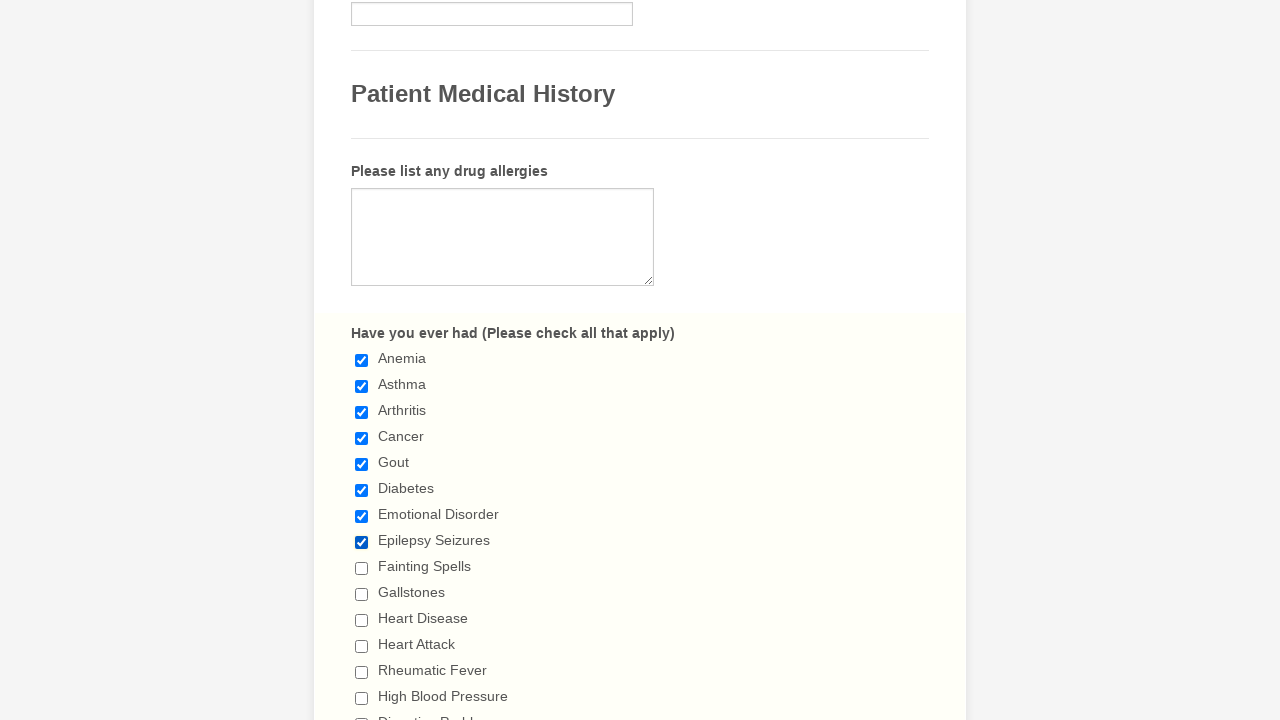

Clicked unchecked checkbox to select it at (362, 568) on span.form-checkbox-item > input >> nth=8
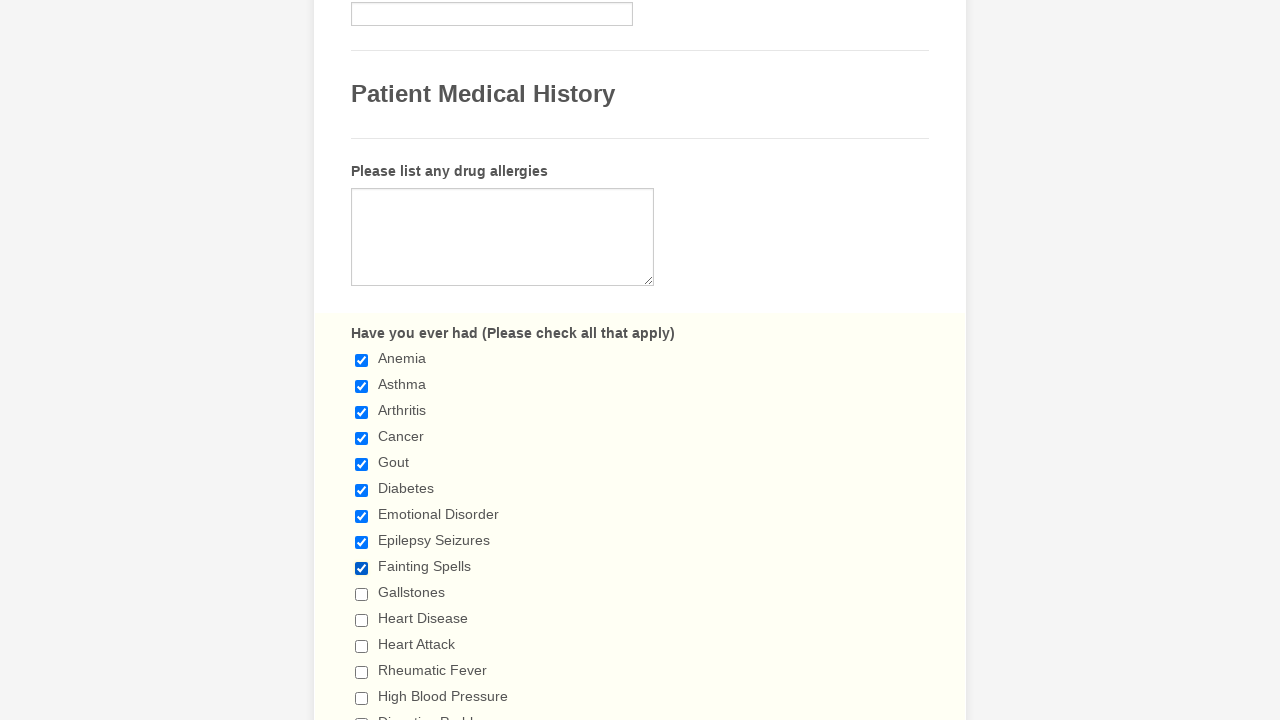

Clicked unchecked checkbox to select it at (362, 594) on span.form-checkbox-item > input >> nth=9
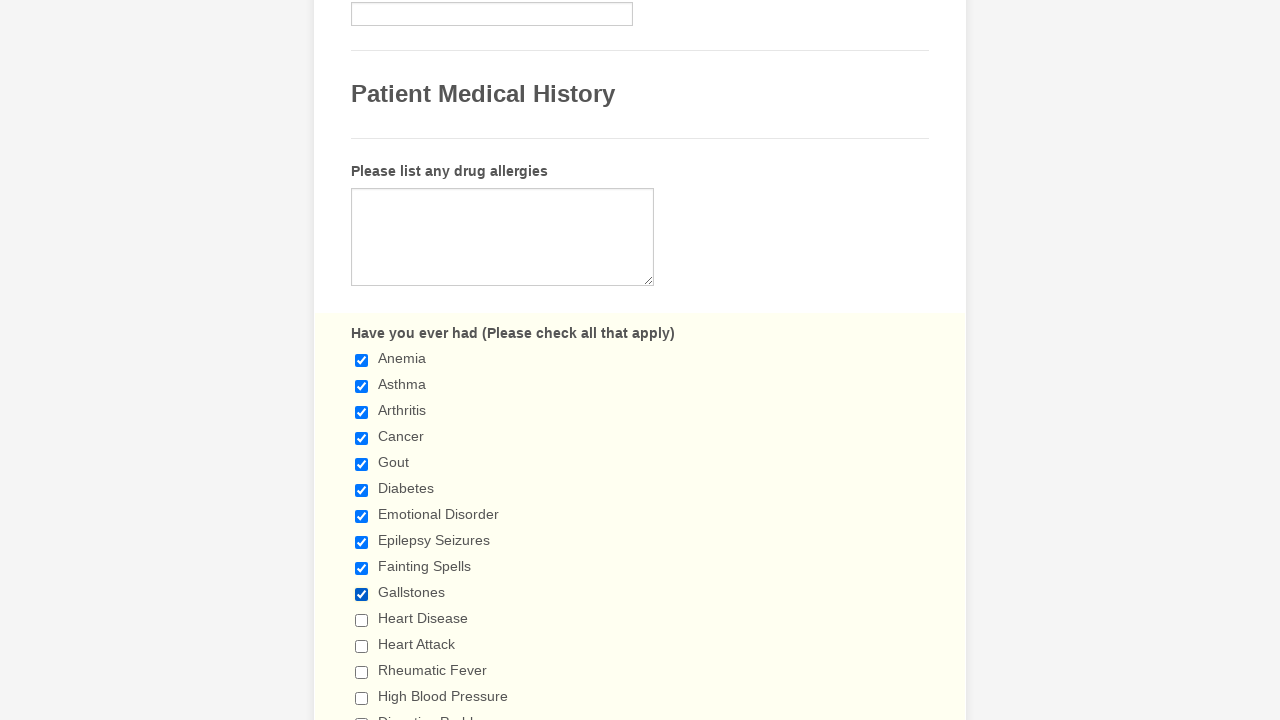

Clicked unchecked checkbox to select it at (362, 620) on span.form-checkbox-item > input >> nth=10
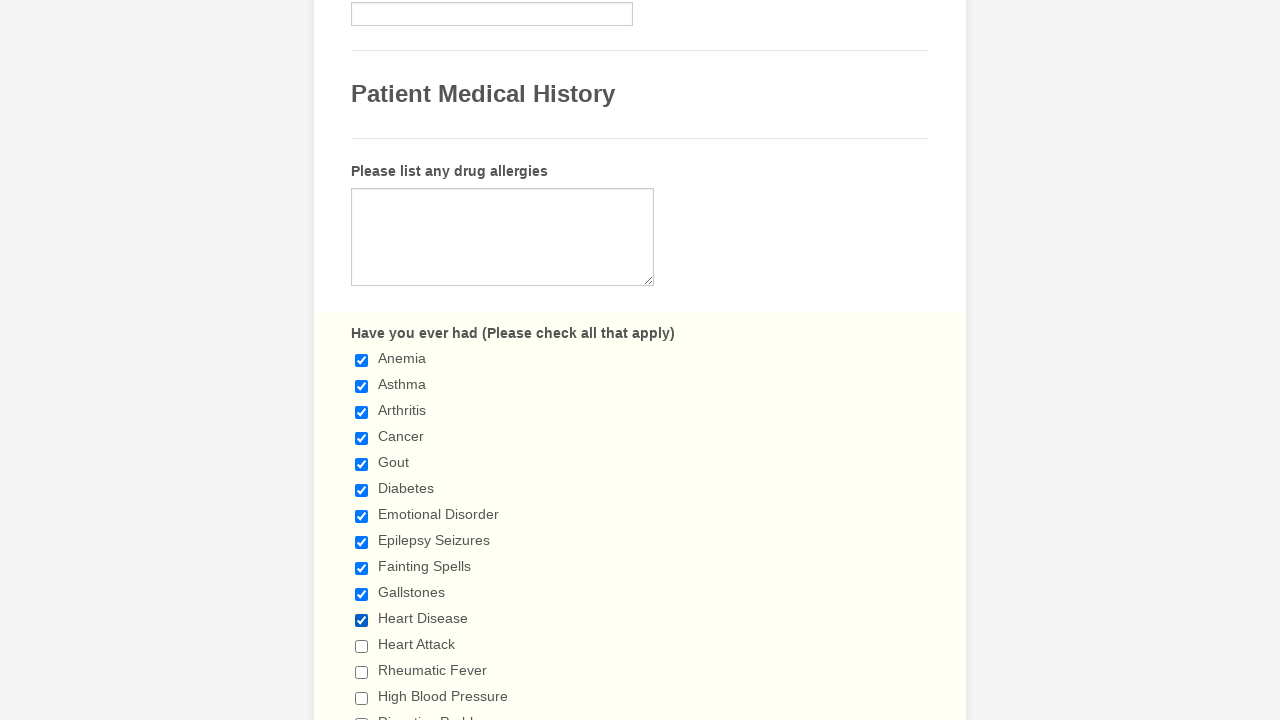

Clicked unchecked checkbox to select it at (362, 646) on span.form-checkbox-item > input >> nth=11
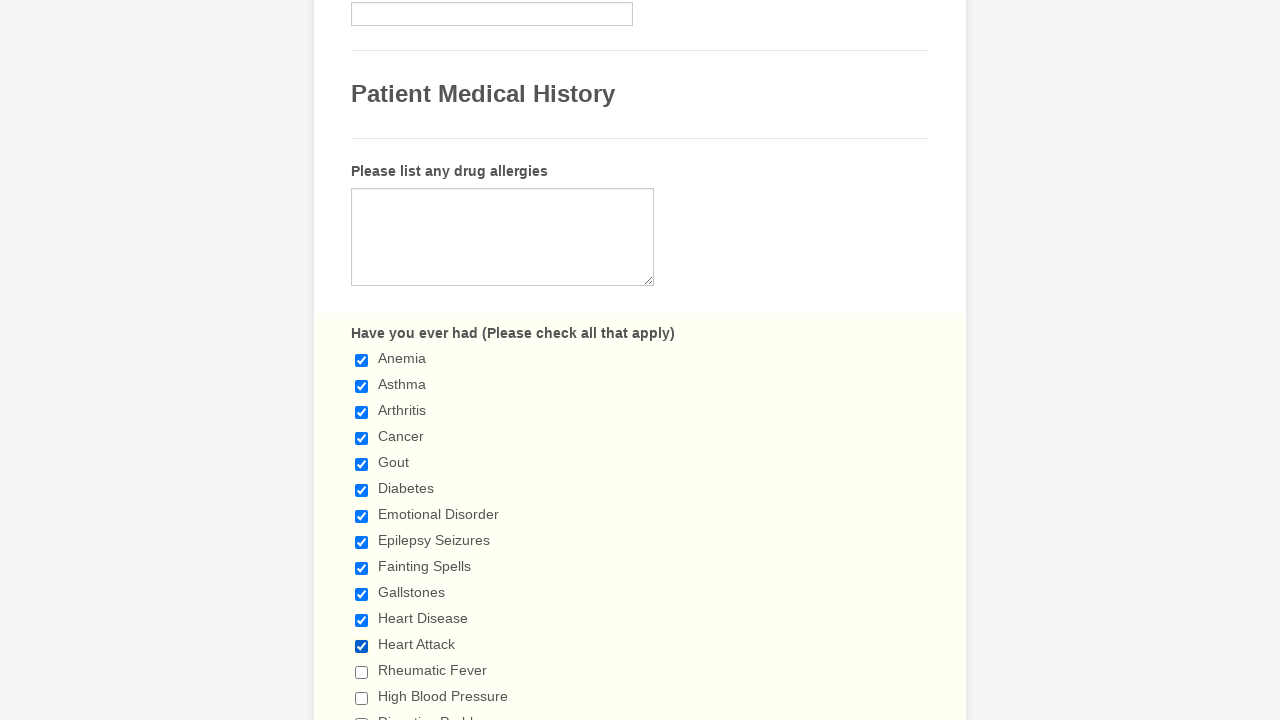

Clicked unchecked checkbox to select it at (362, 672) on span.form-checkbox-item > input >> nth=12
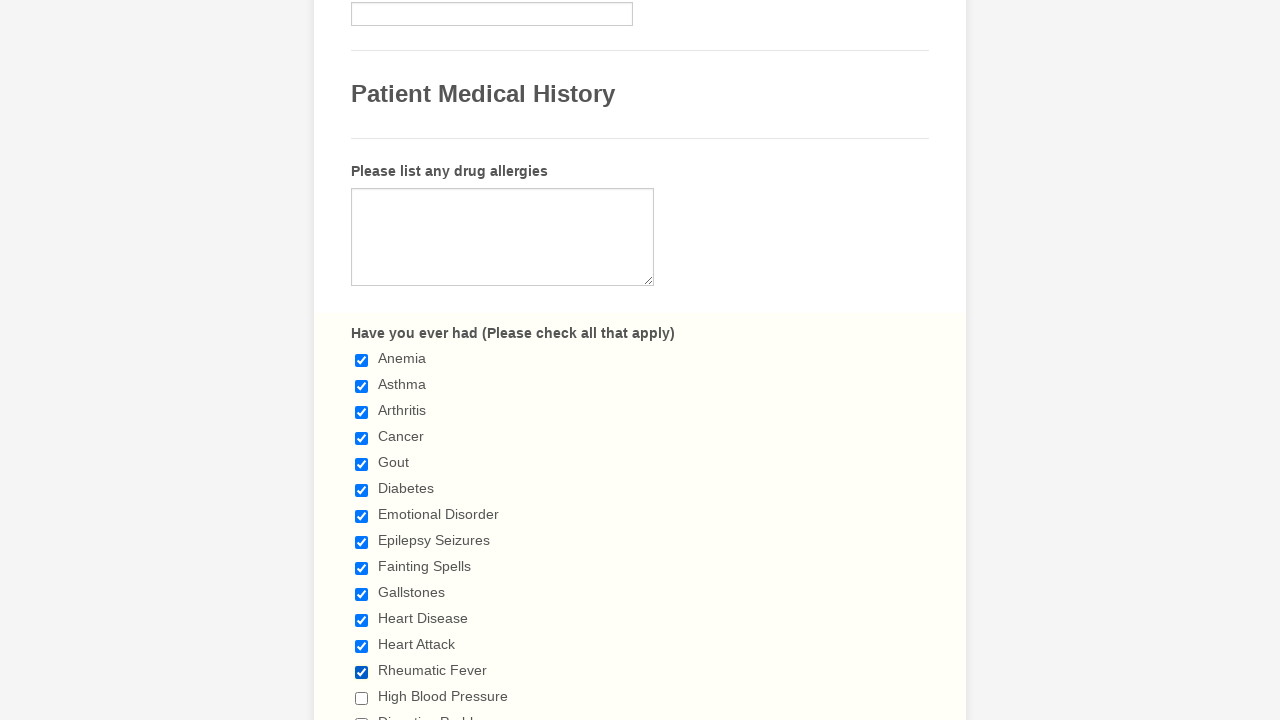

Clicked unchecked checkbox to select it at (362, 698) on span.form-checkbox-item > input >> nth=13
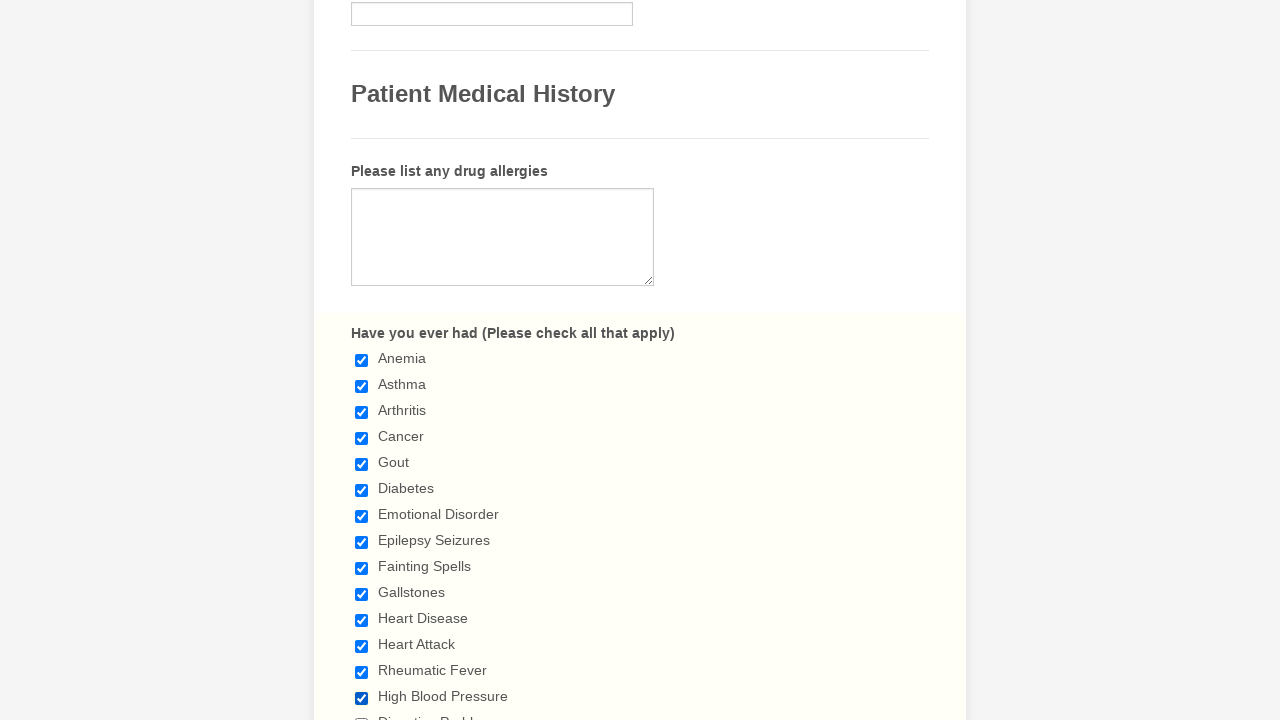

Clicked unchecked checkbox to select it at (362, 714) on span.form-checkbox-item > input >> nth=14
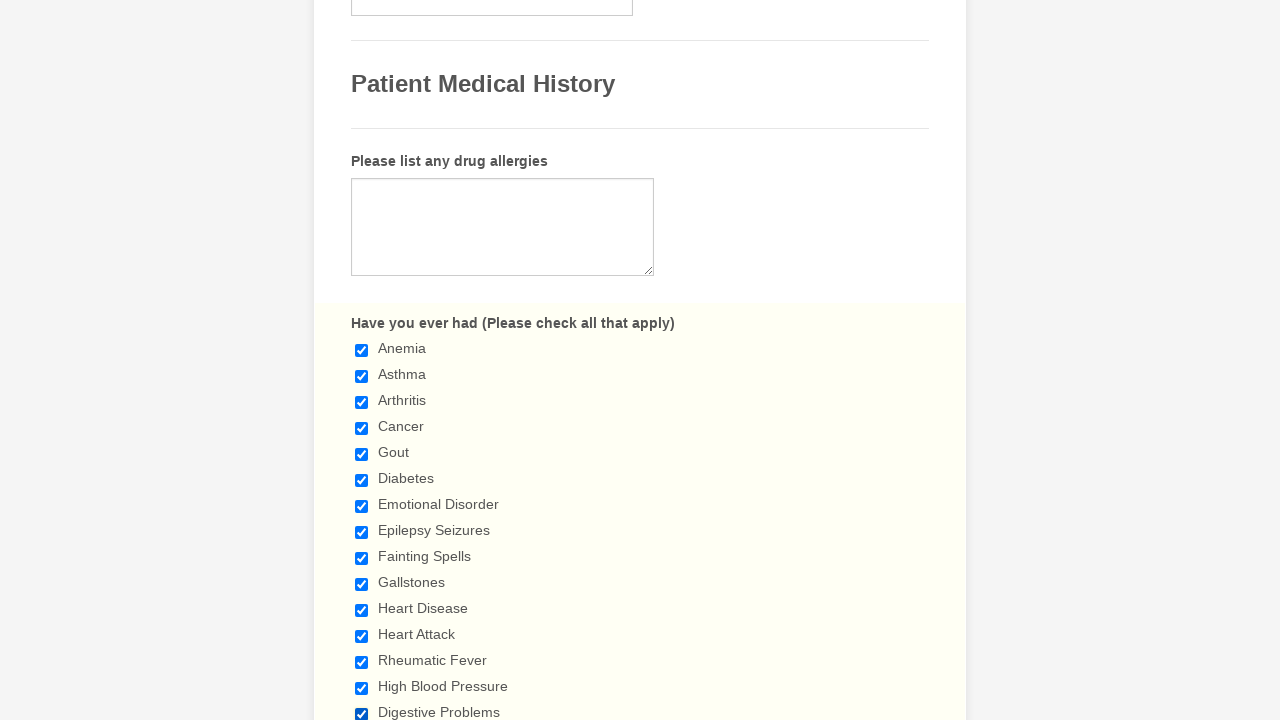

Clicked unchecked checkbox to select it at (362, 360) on span.form-checkbox-item > input >> nth=15
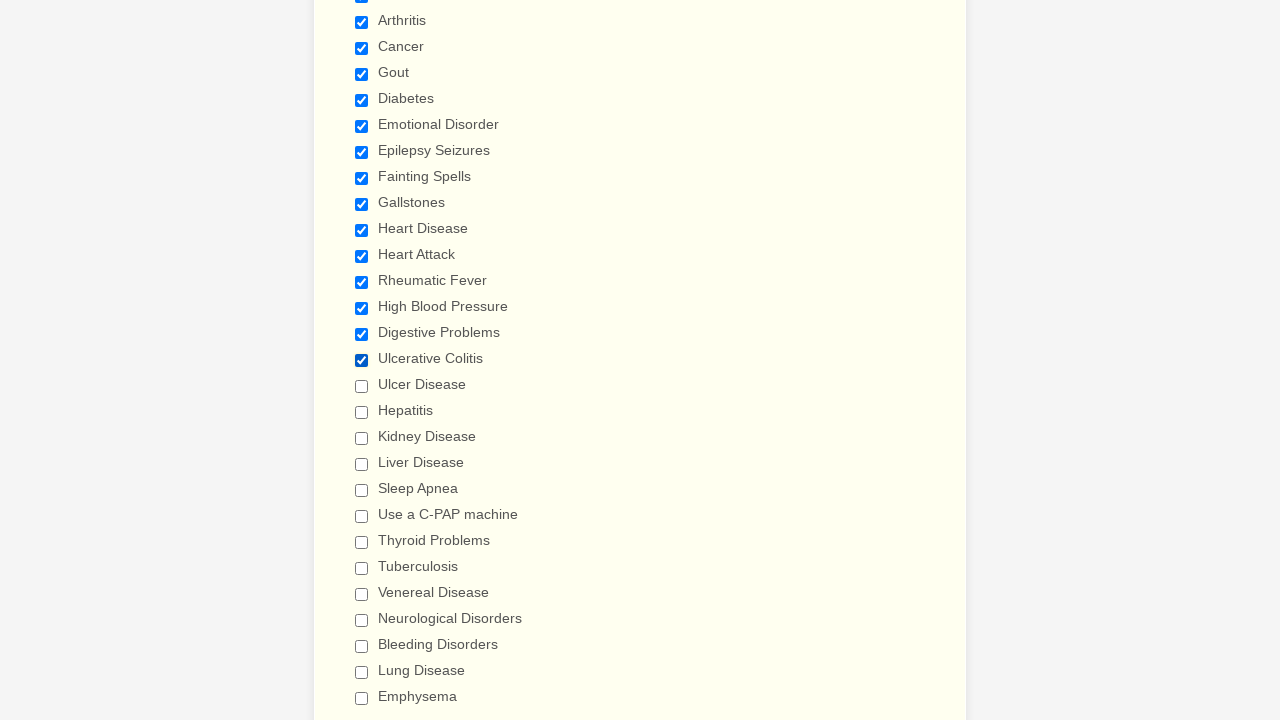

Clicked unchecked checkbox to select it at (362, 386) on span.form-checkbox-item > input >> nth=16
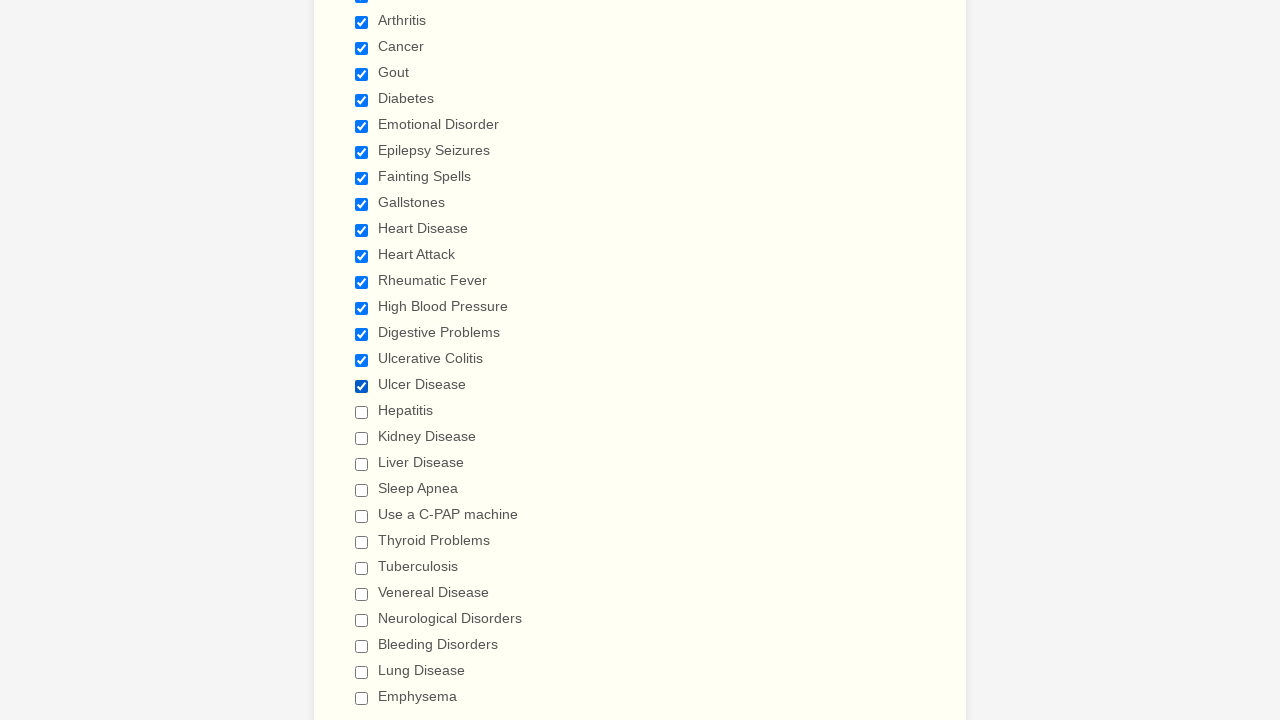

Clicked unchecked checkbox to select it at (362, 412) on span.form-checkbox-item > input >> nth=17
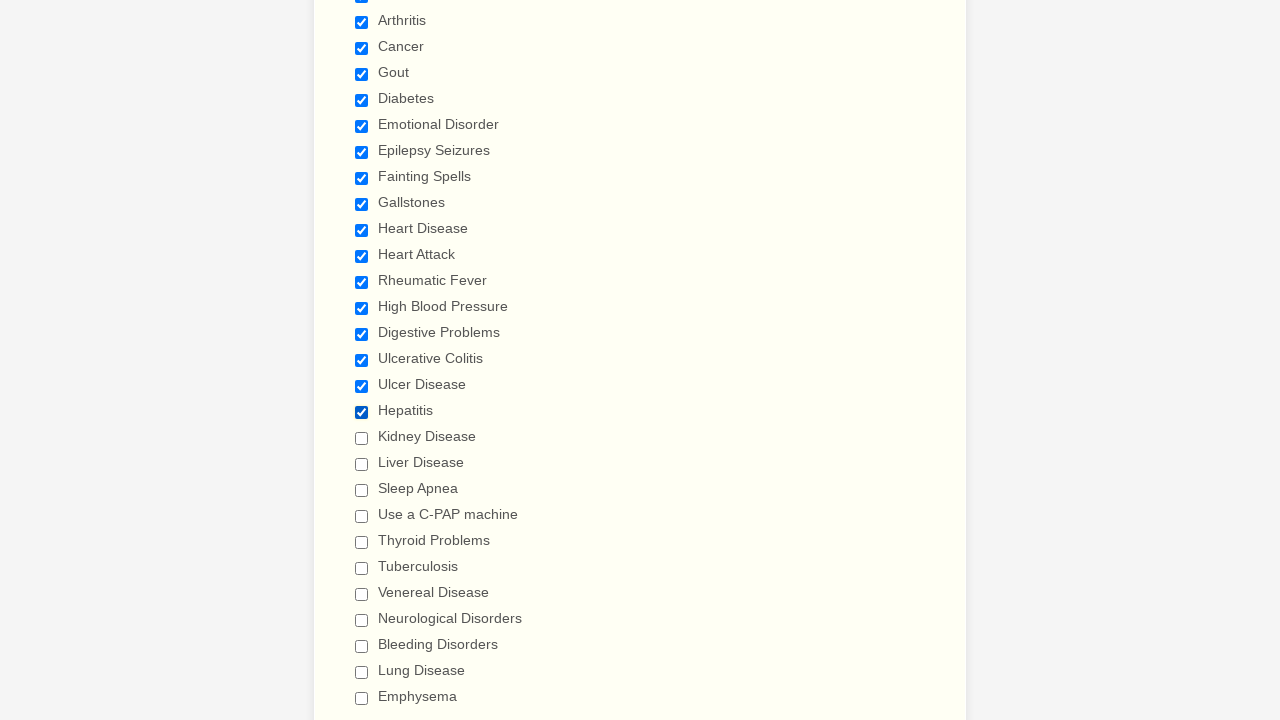

Clicked unchecked checkbox to select it at (362, 438) on span.form-checkbox-item > input >> nth=18
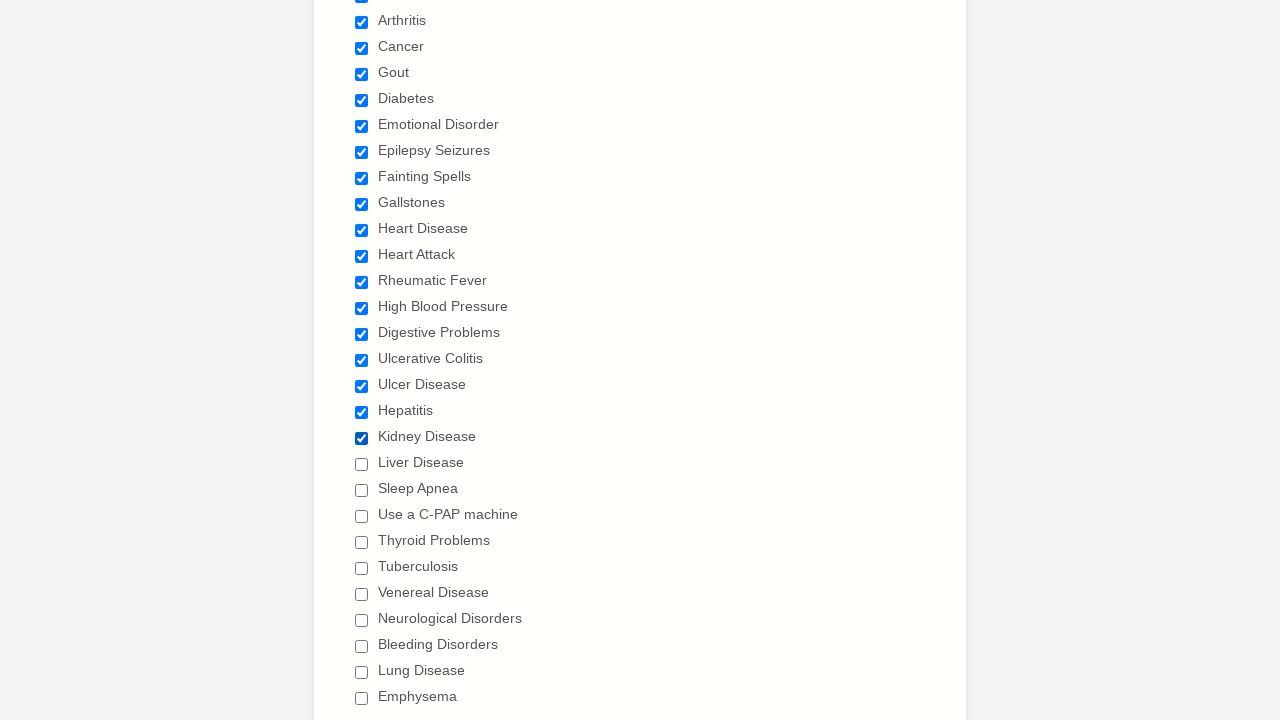

Clicked unchecked checkbox to select it at (362, 464) on span.form-checkbox-item > input >> nth=19
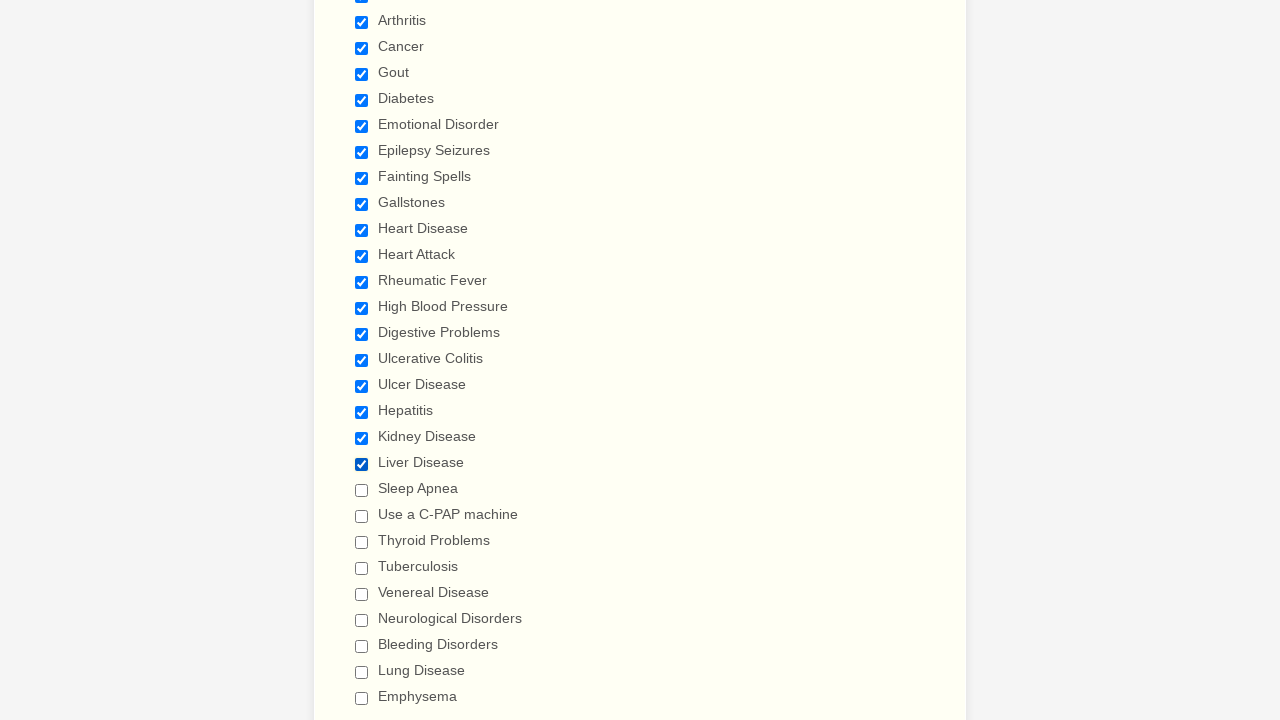

Clicked unchecked checkbox to select it at (362, 490) on span.form-checkbox-item > input >> nth=20
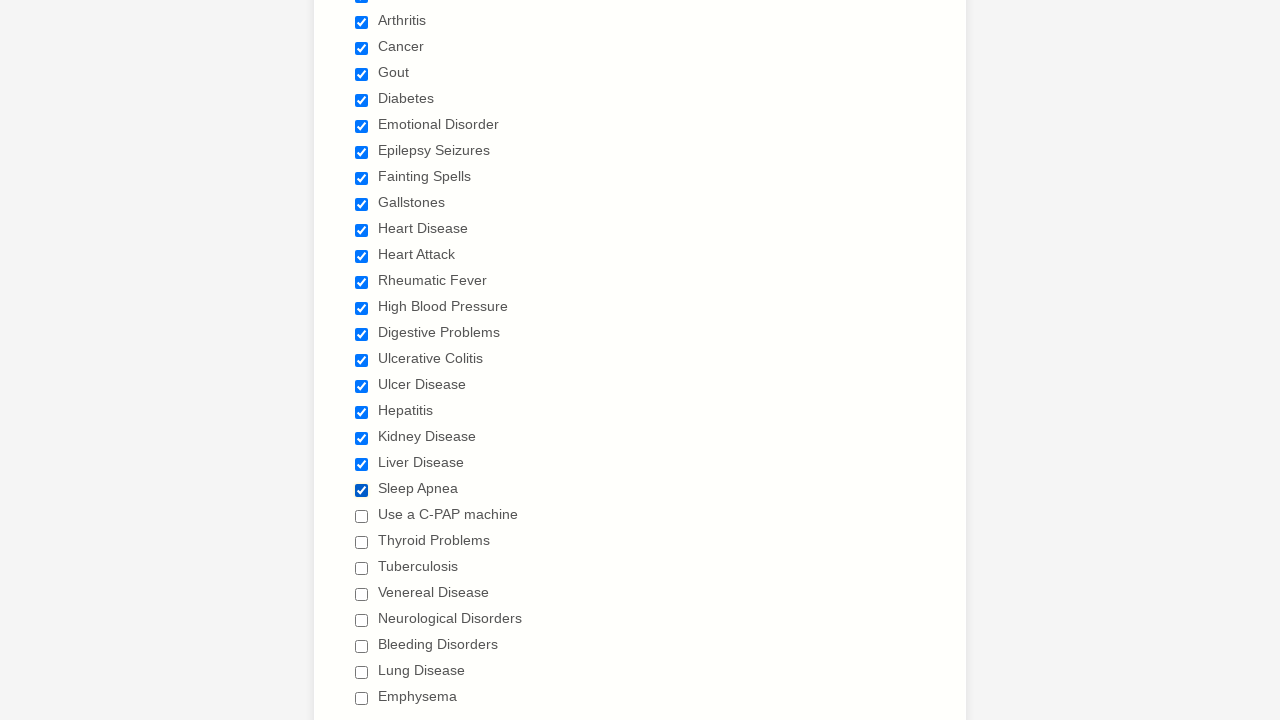

Clicked unchecked checkbox to select it at (362, 516) on span.form-checkbox-item > input >> nth=21
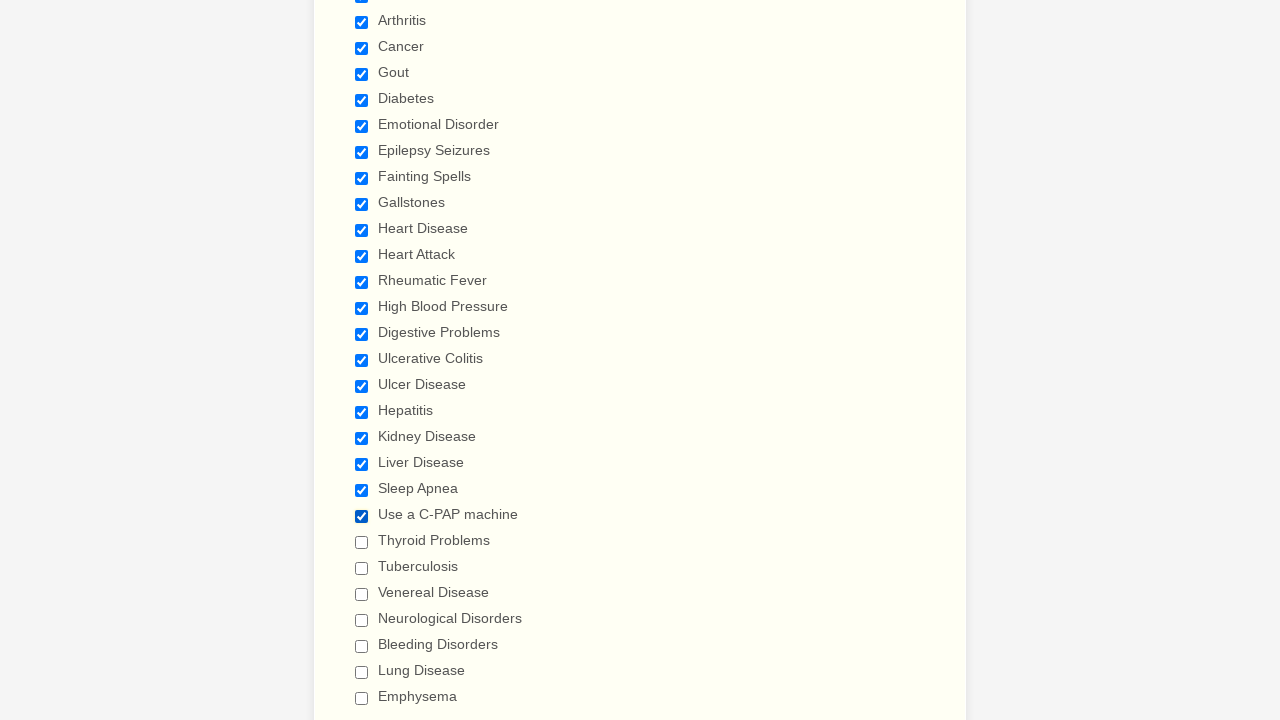

Clicked unchecked checkbox to select it at (362, 542) on span.form-checkbox-item > input >> nth=22
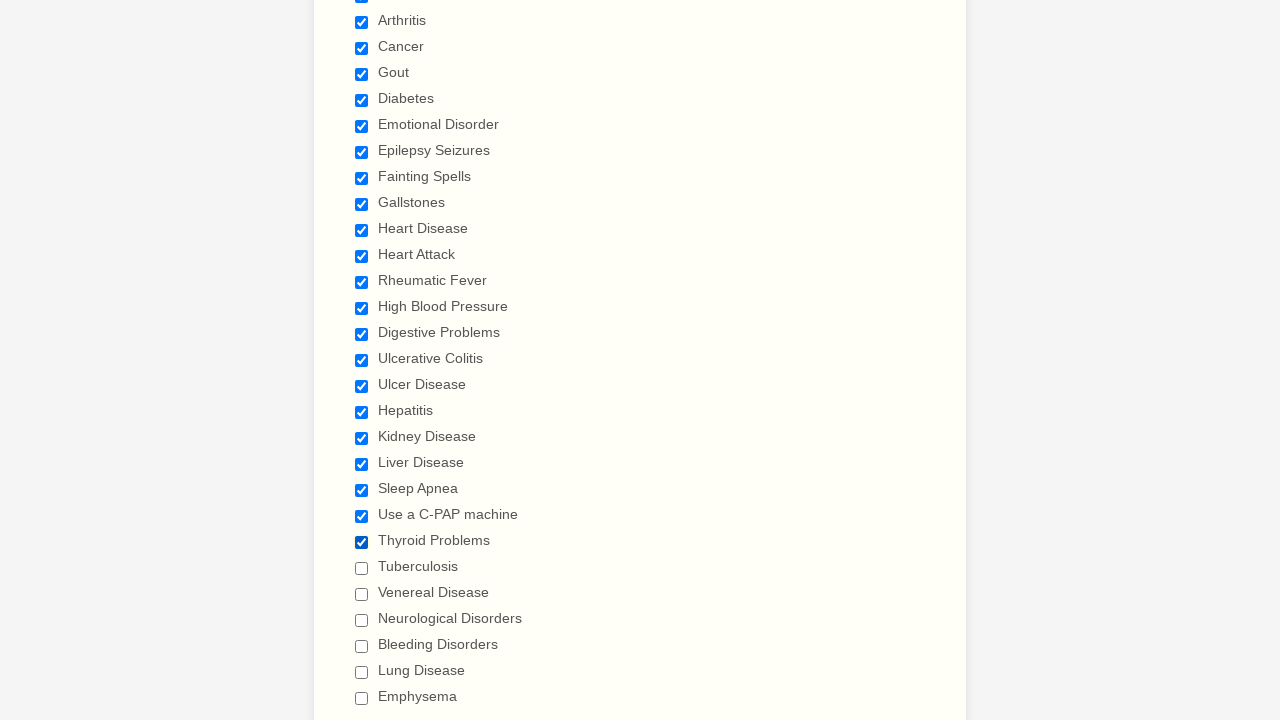

Clicked unchecked checkbox to select it at (362, 568) on span.form-checkbox-item > input >> nth=23
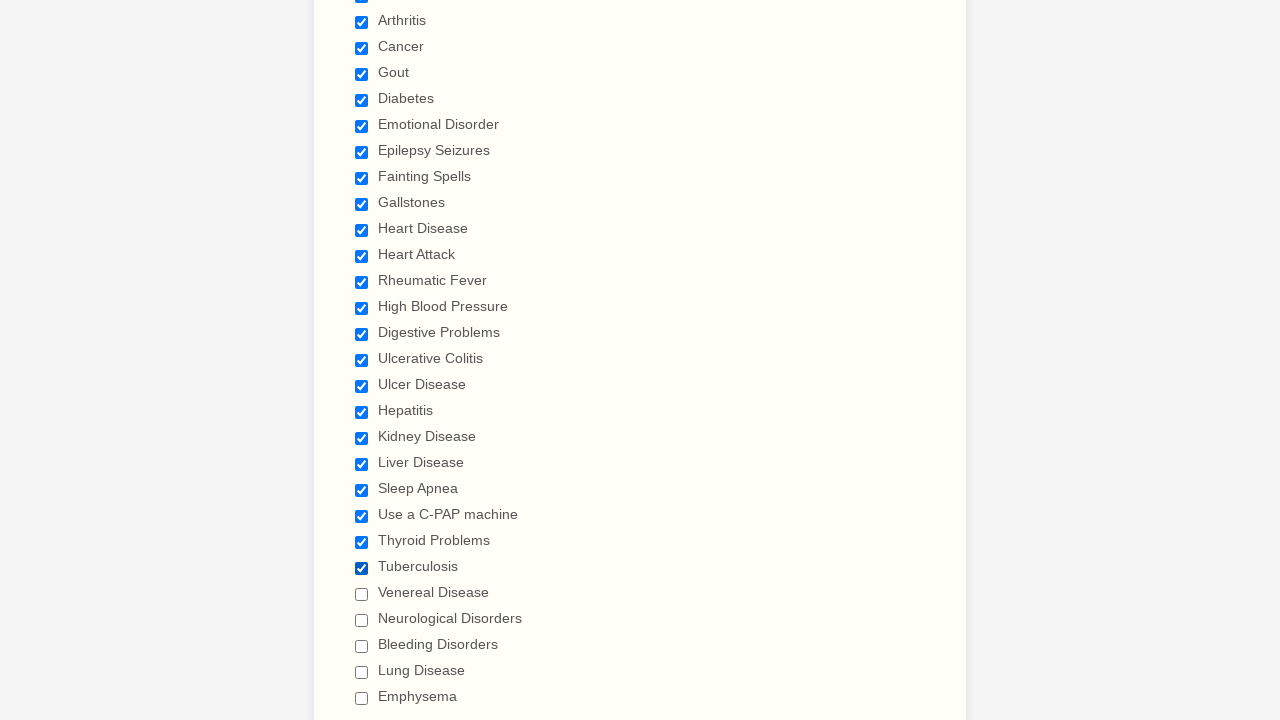

Clicked unchecked checkbox to select it at (362, 594) on span.form-checkbox-item > input >> nth=24
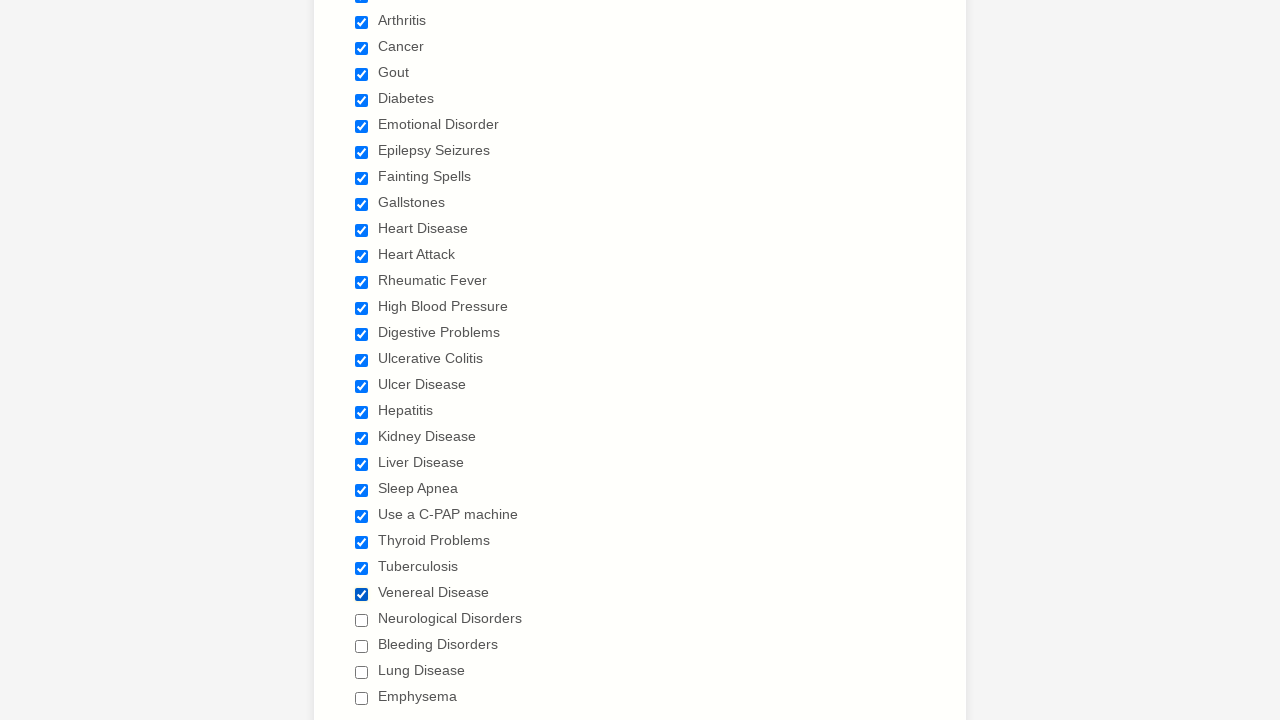

Clicked unchecked checkbox to select it at (362, 620) on span.form-checkbox-item > input >> nth=25
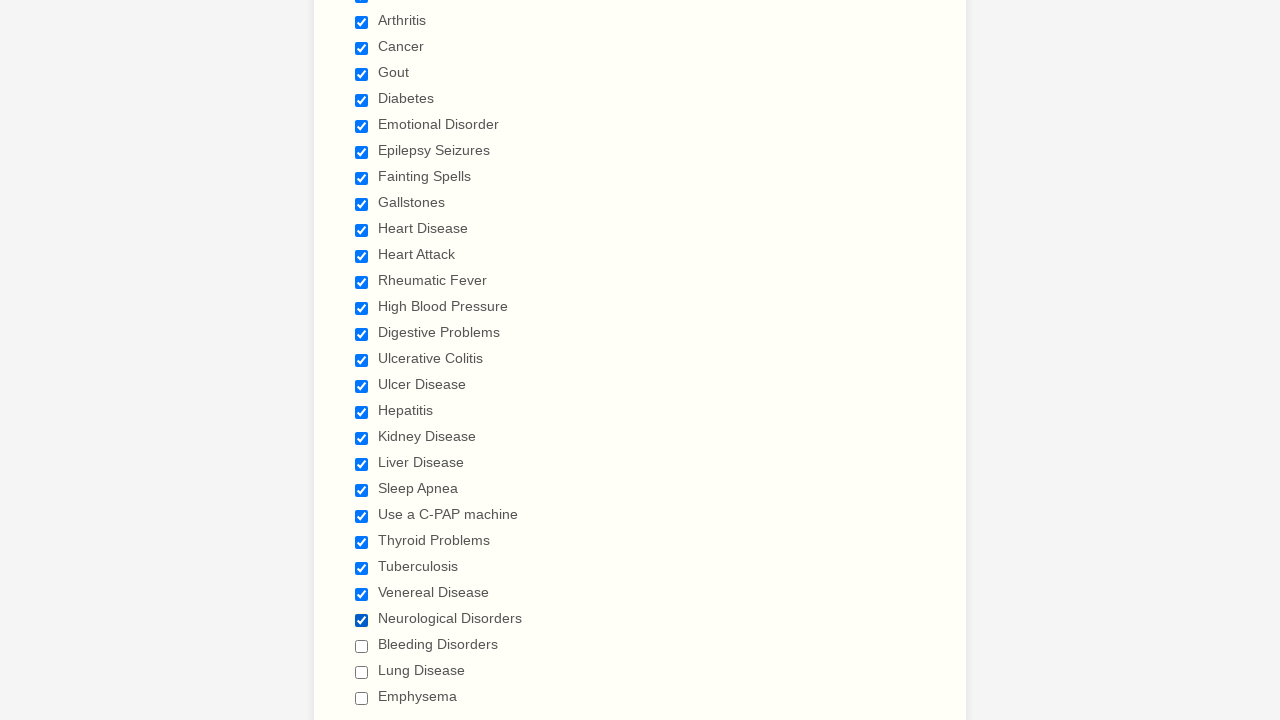

Clicked unchecked checkbox to select it at (362, 646) on span.form-checkbox-item > input >> nth=26
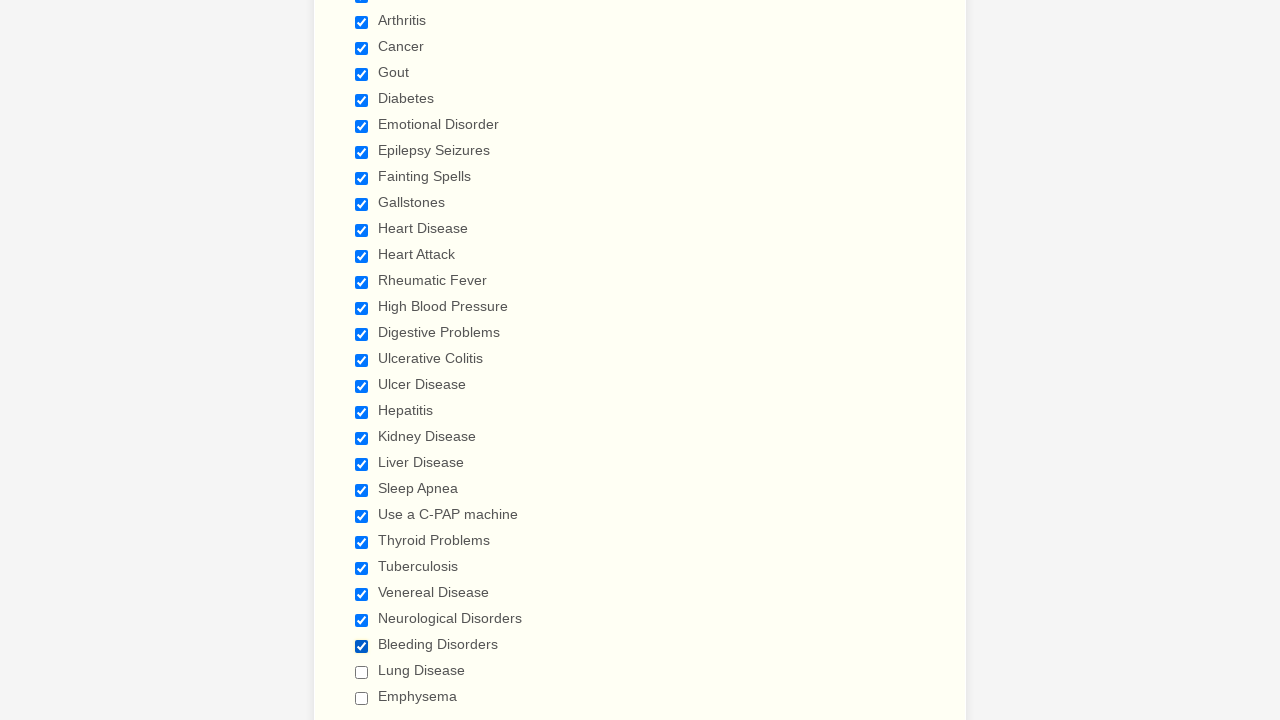

Clicked unchecked checkbox to select it at (362, 672) on span.form-checkbox-item > input >> nth=27
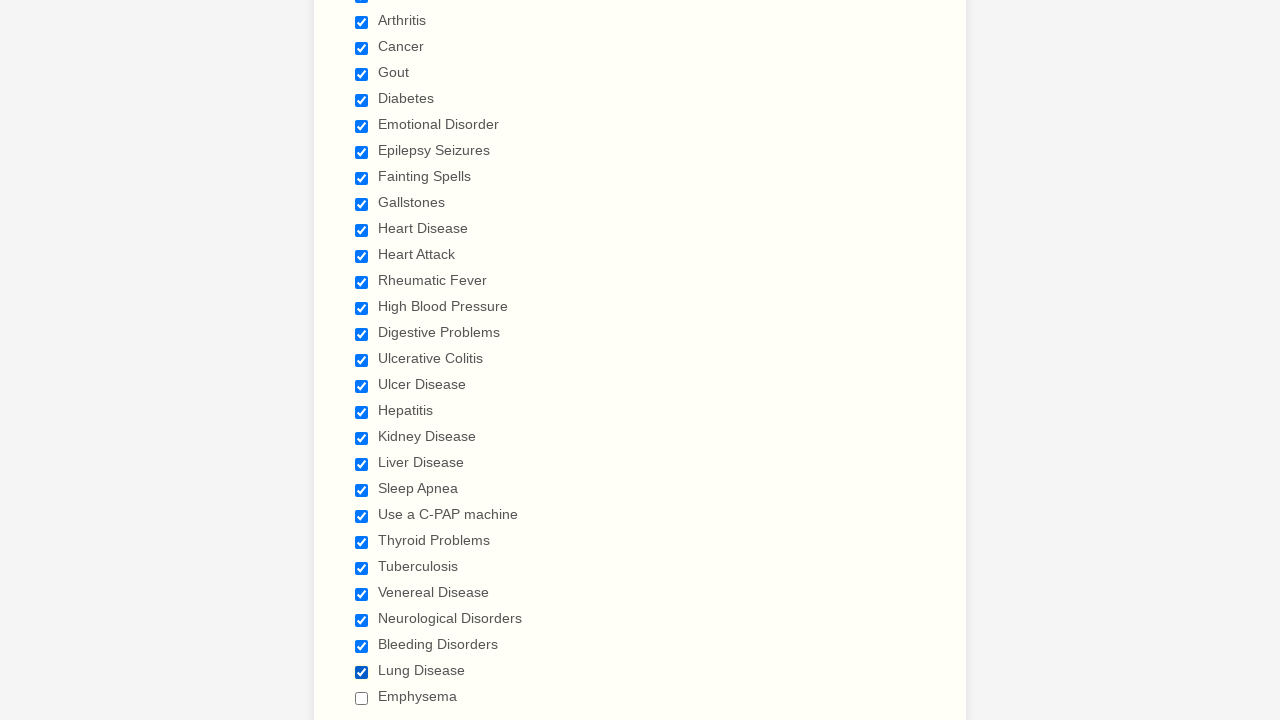

Clicked unchecked checkbox to select it at (362, 698) on span.form-checkbox-item > input >> nth=28
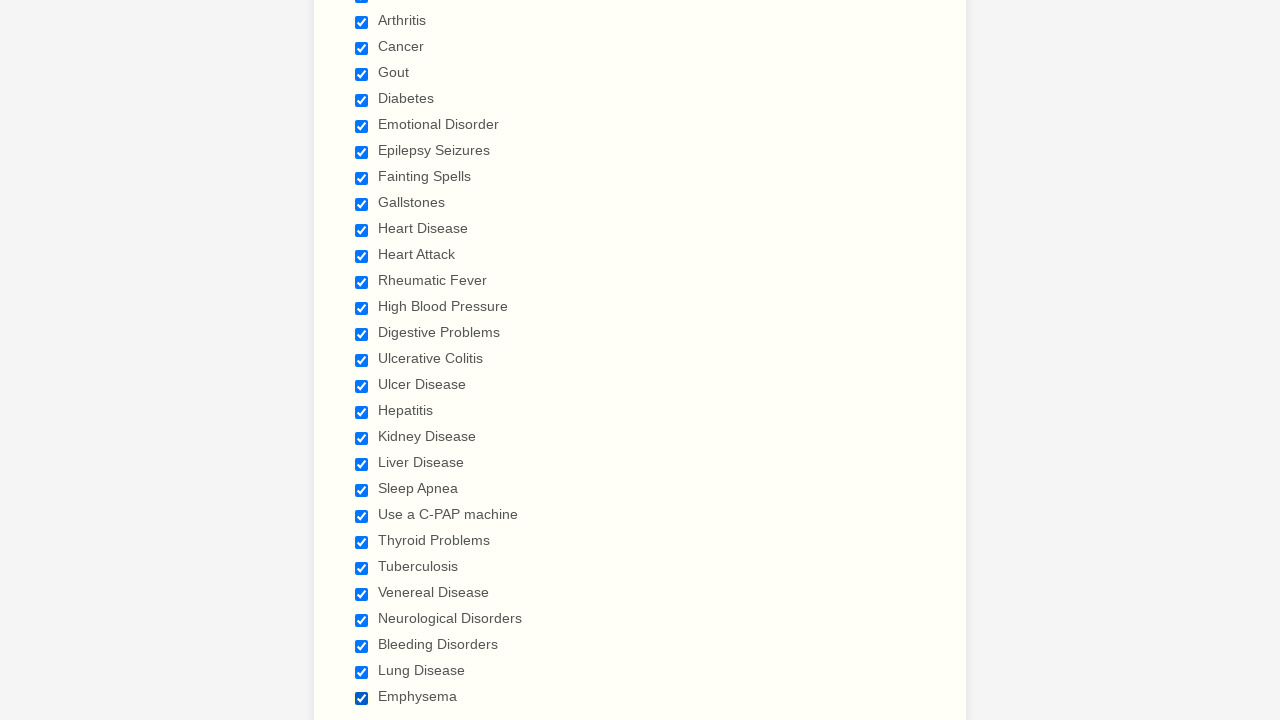

Clicked checked checkbox to deselect it at (362, 360) on span.form-checkbox-item > input >> nth=0
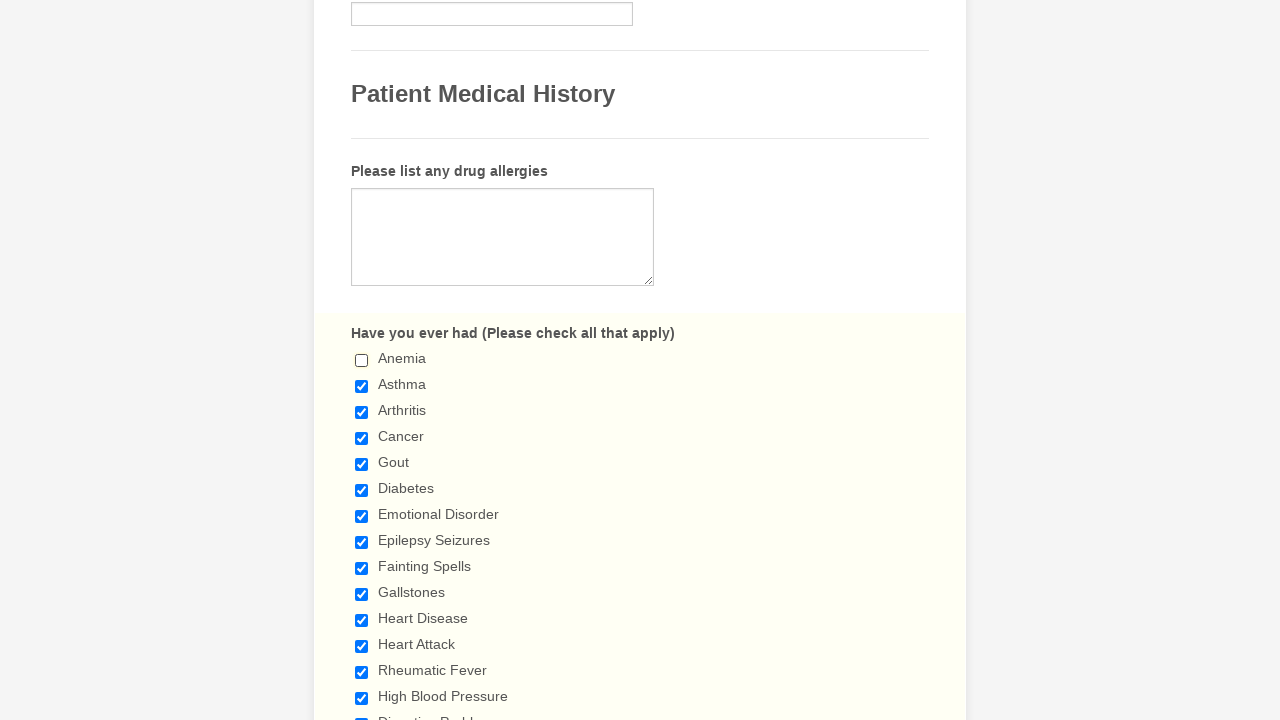

Clicked checked checkbox to deselect it at (362, 386) on span.form-checkbox-item > input >> nth=1
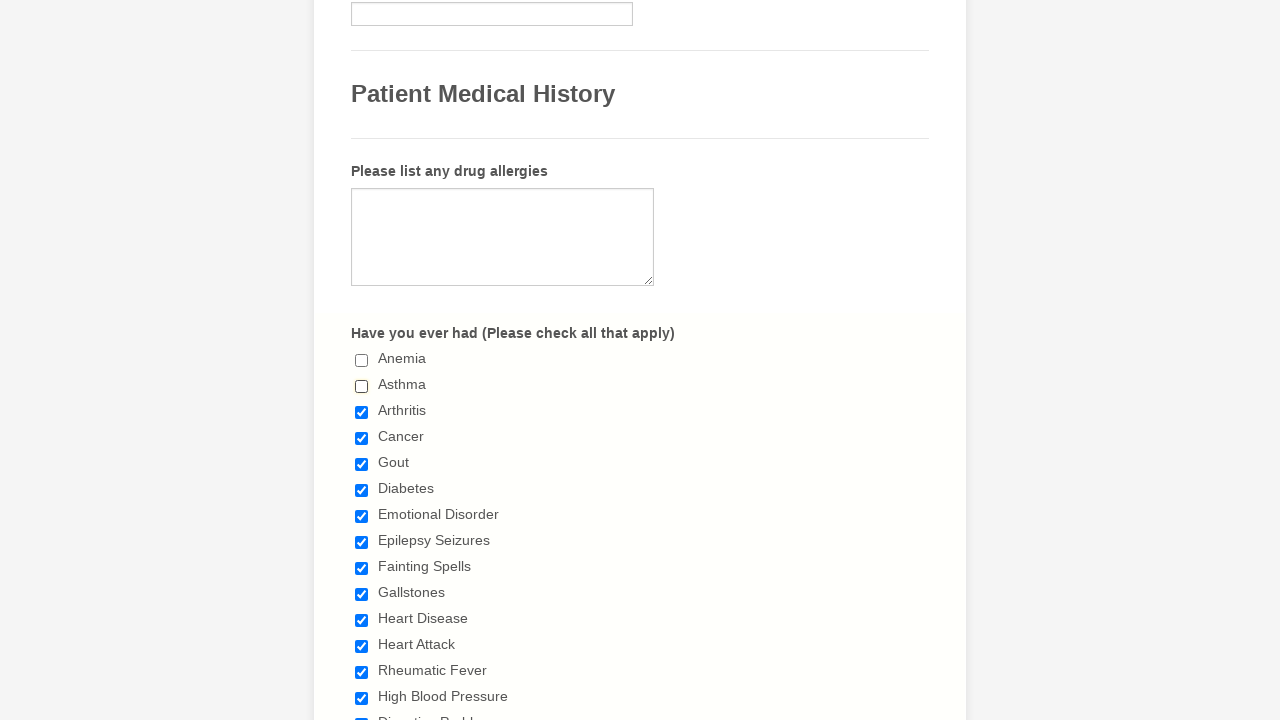

Clicked checked checkbox to deselect it at (362, 412) on span.form-checkbox-item > input >> nth=2
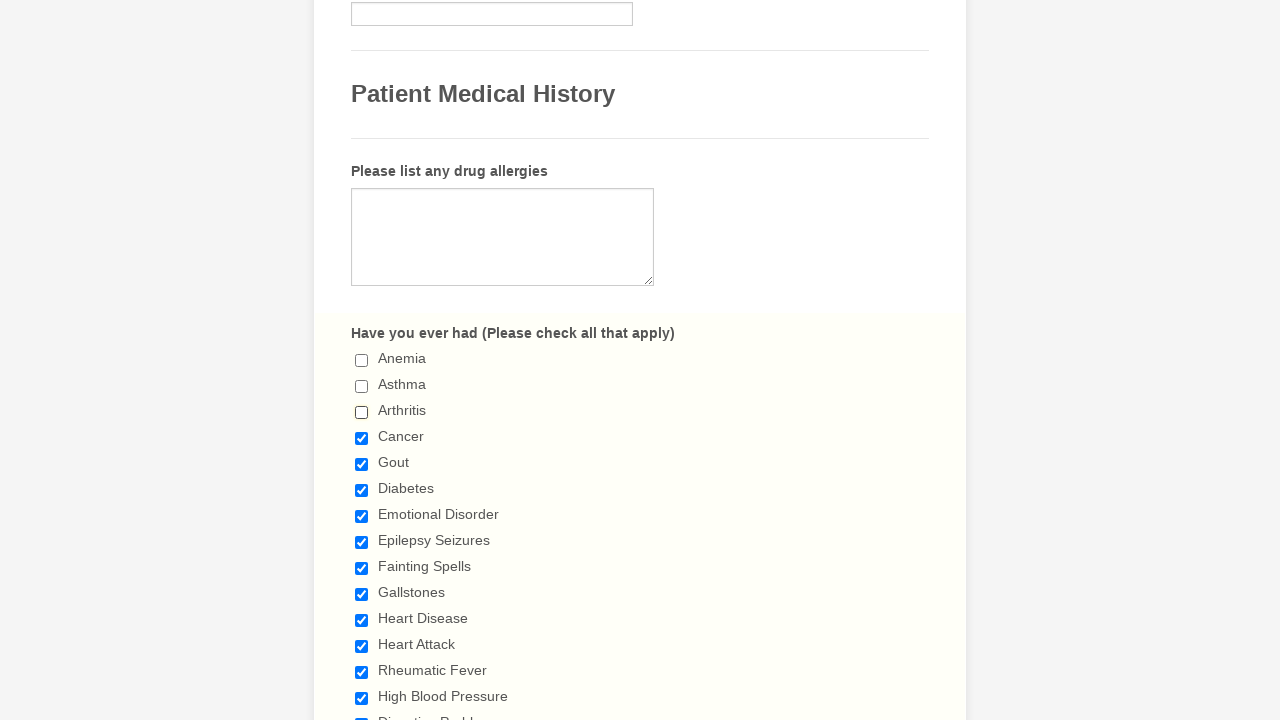

Clicked checked checkbox to deselect it at (362, 438) on span.form-checkbox-item > input >> nth=3
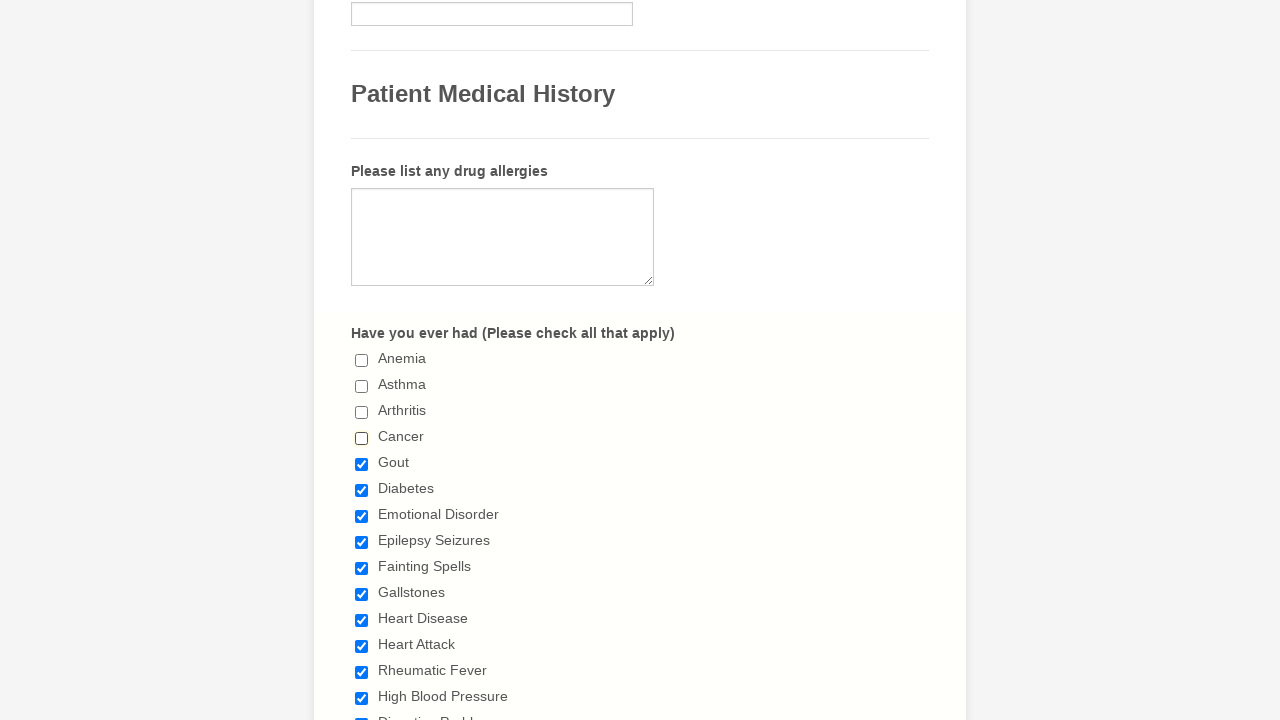

Clicked checked checkbox to deselect it at (362, 464) on span.form-checkbox-item > input >> nth=4
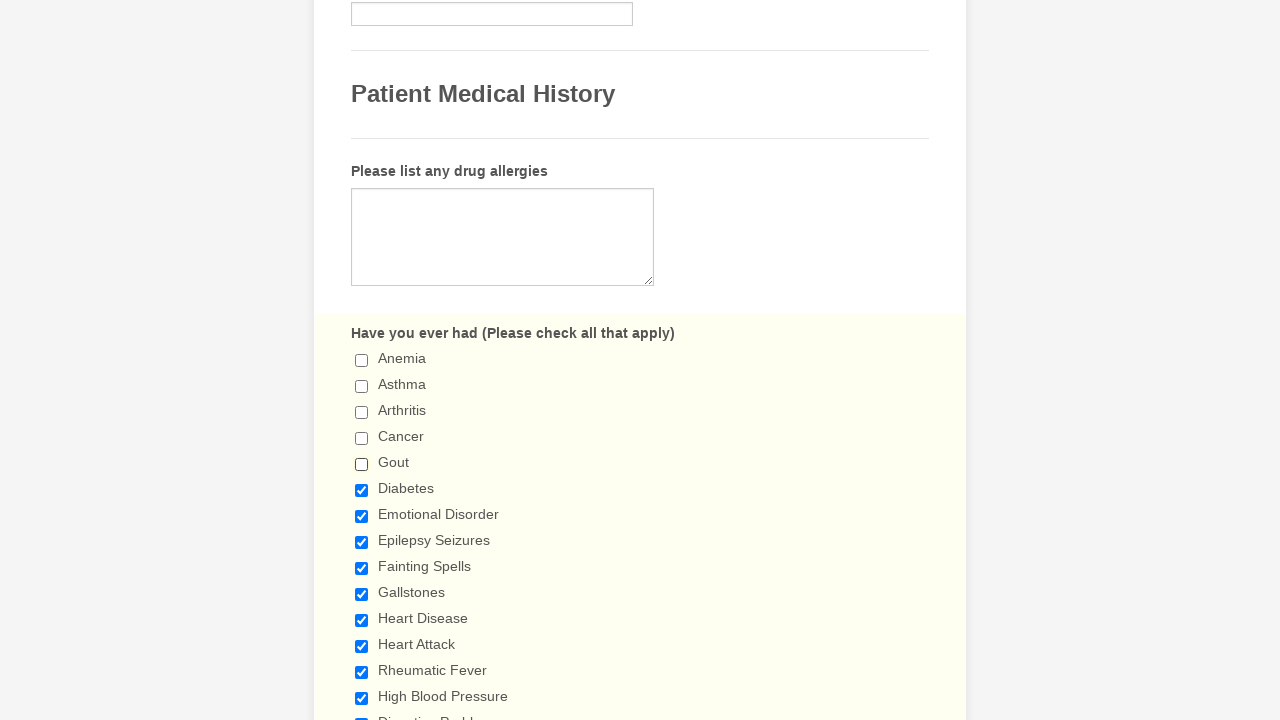

Clicked checked checkbox to deselect it at (362, 490) on span.form-checkbox-item > input >> nth=5
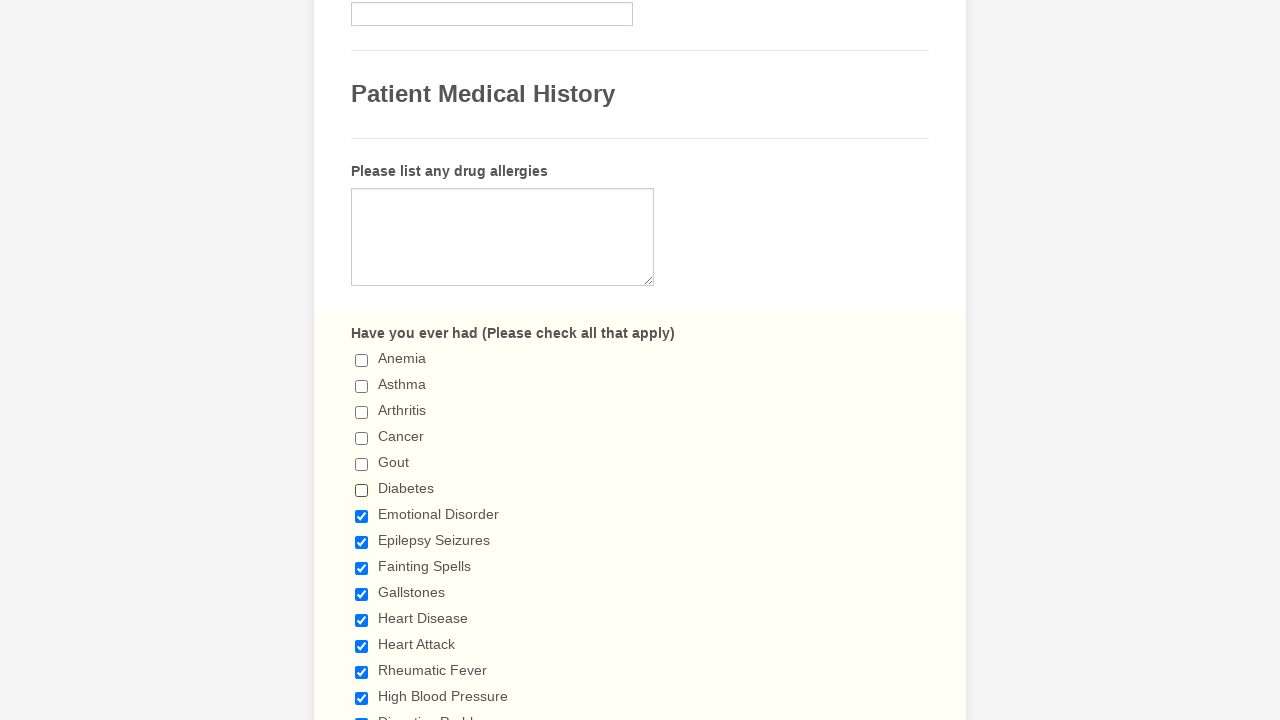

Clicked checked checkbox to deselect it at (362, 516) on span.form-checkbox-item > input >> nth=6
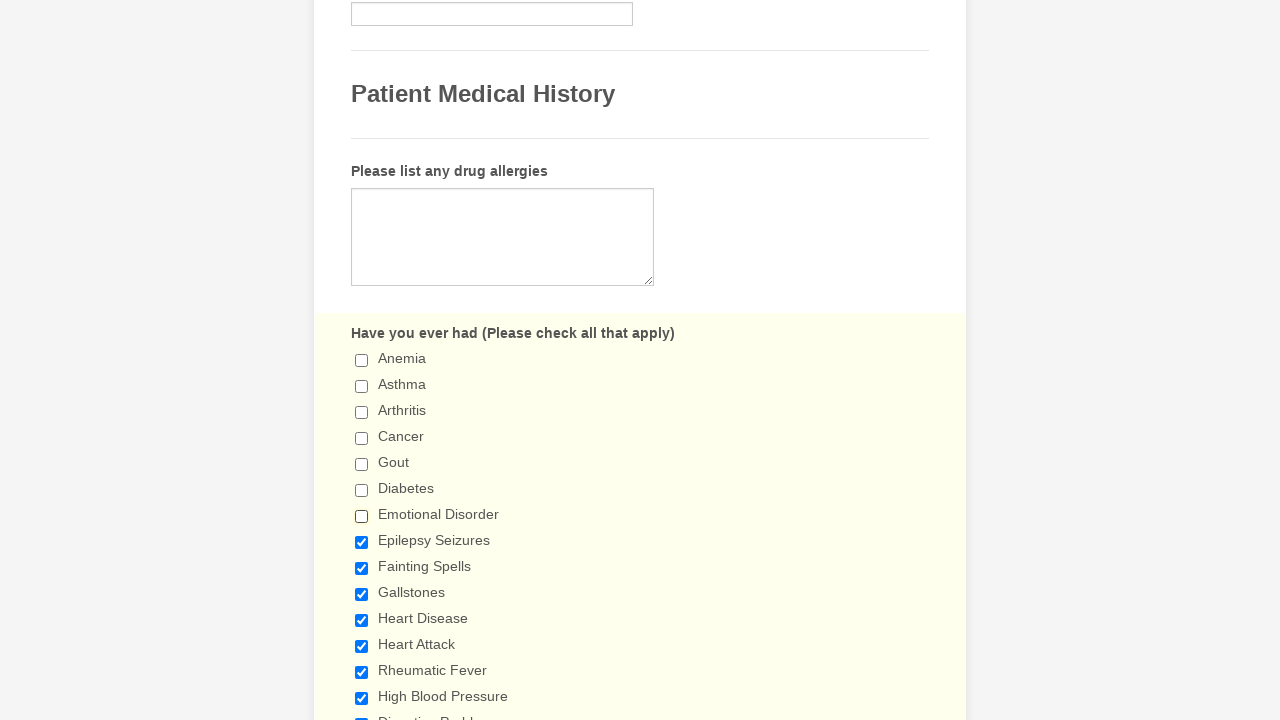

Clicked checked checkbox to deselect it at (362, 542) on span.form-checkbox-item > input >> nth=7
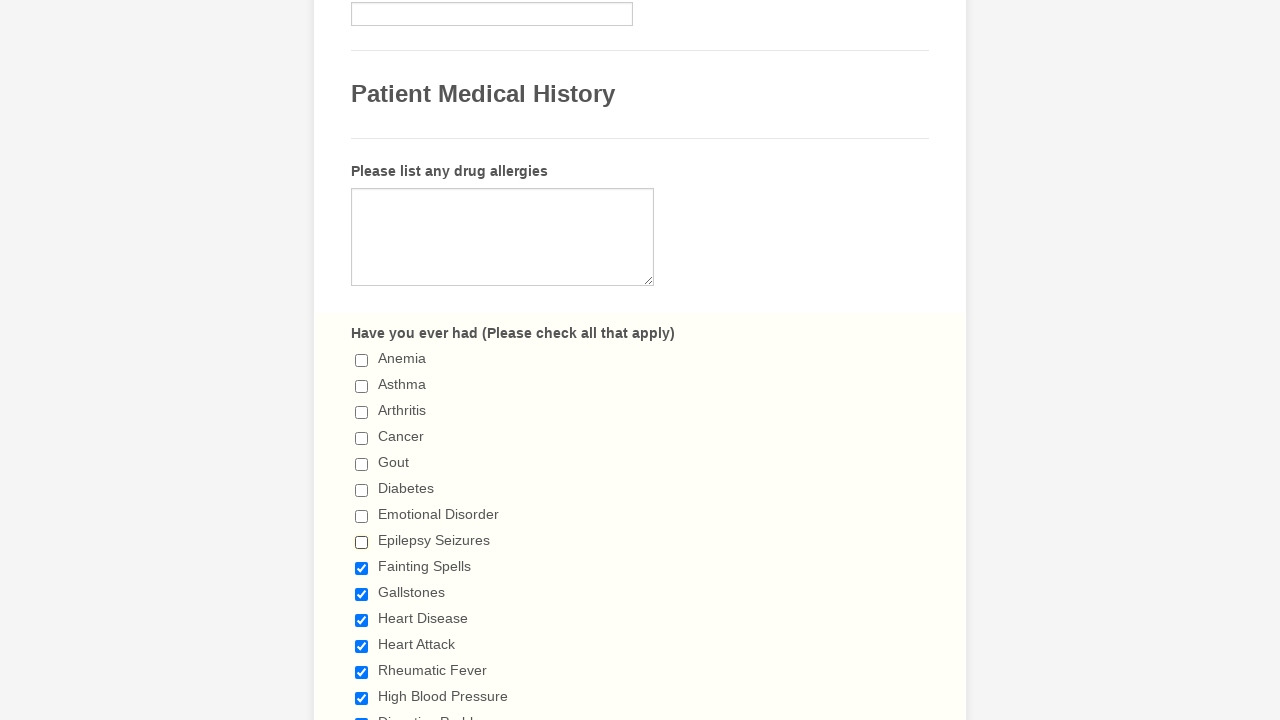

Clicked checked checkbox to deselect it at (362, 568) on span.form-checkbox-item > input >> nth=8
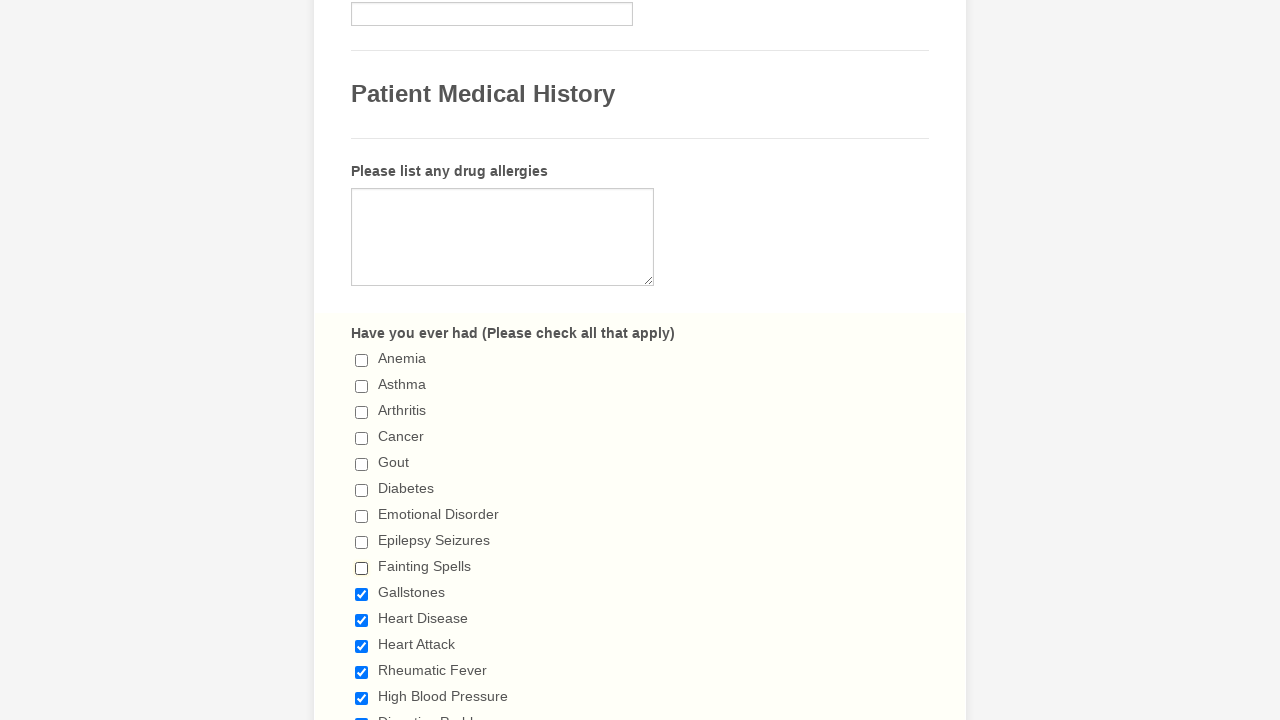

Clicked checked checkbox to deselect it at (362, 594) on span.form-checkbox-item > input >> nth=9
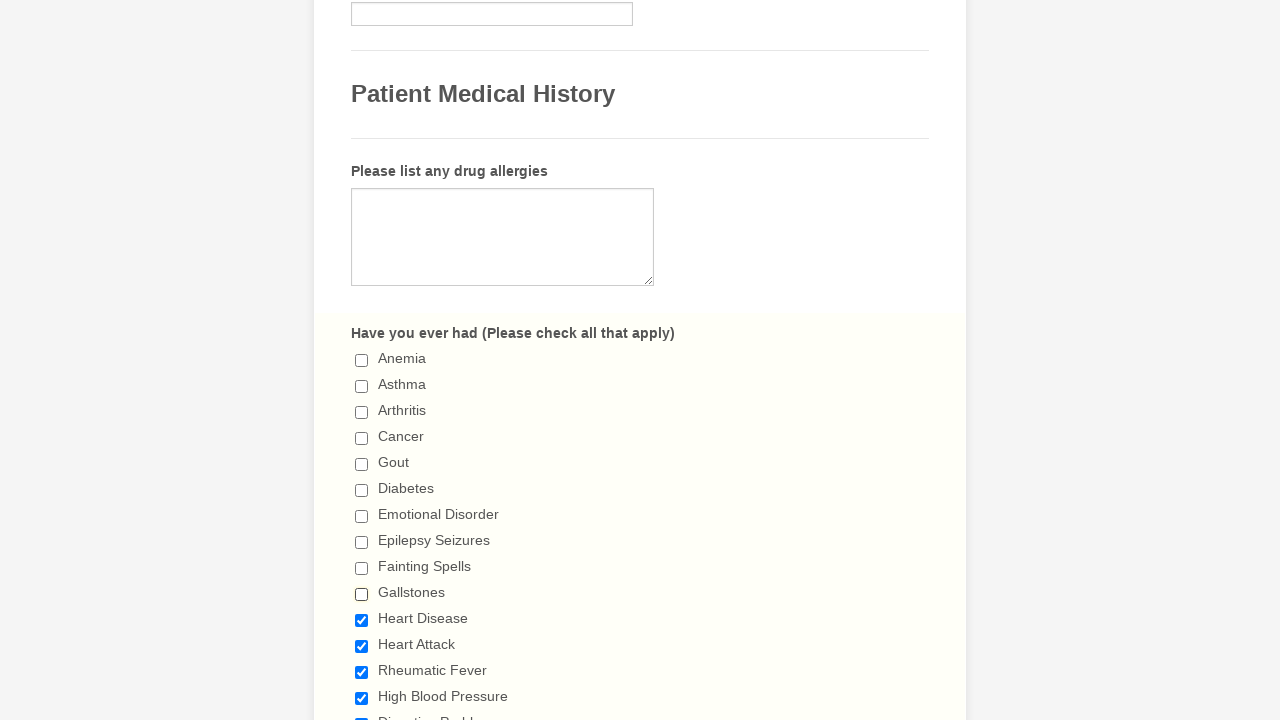

Clicked checked checkbox to deselect it at (362, 620) on span.form-checkbox-item > input >> nth=10
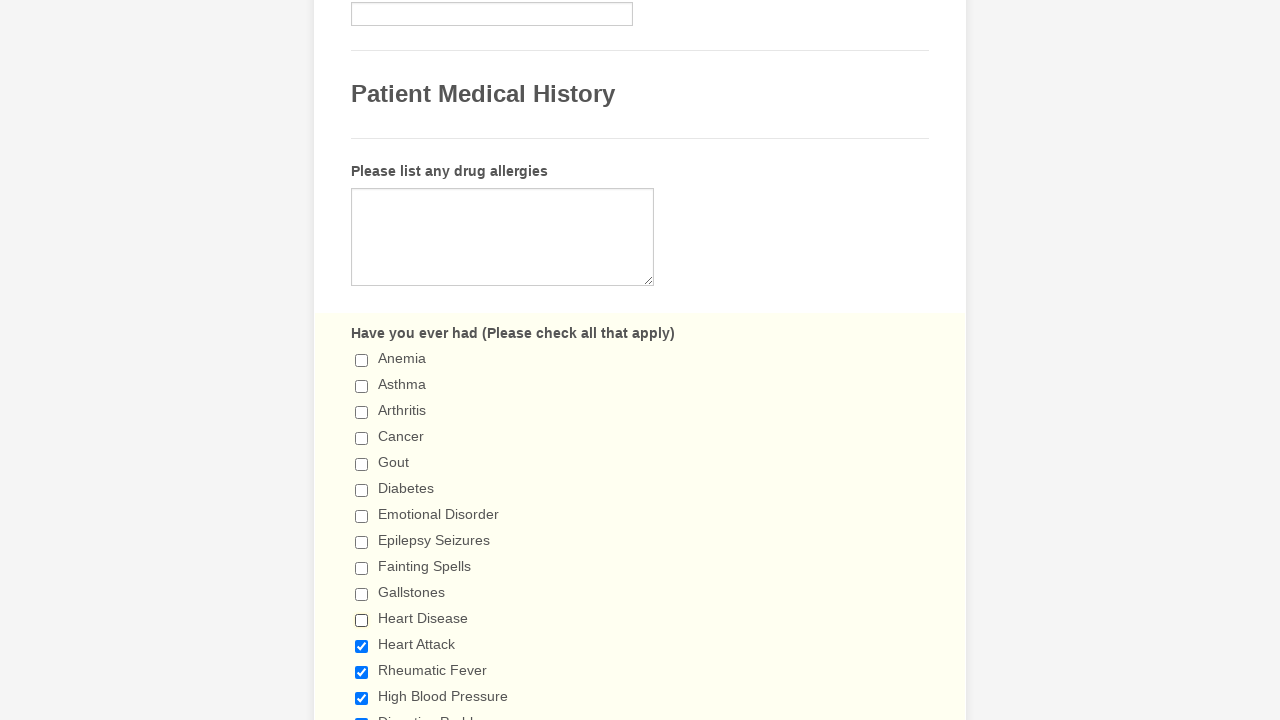

Clicked checked checkbox to deselect it at (362, 646) on span.form-checkbox-item > input >> nth=11
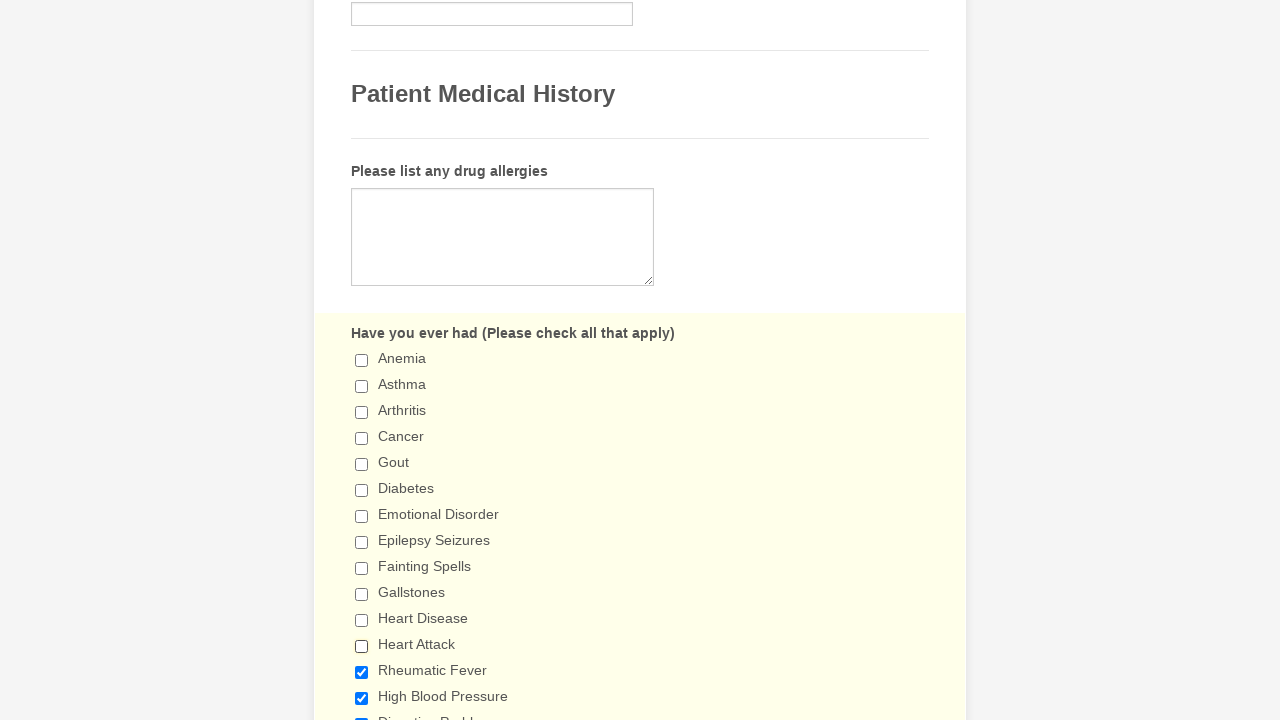

Clicked checked checkbox to deselect it at (362, 672) on span.form-checkbox-item > input >> nth=12
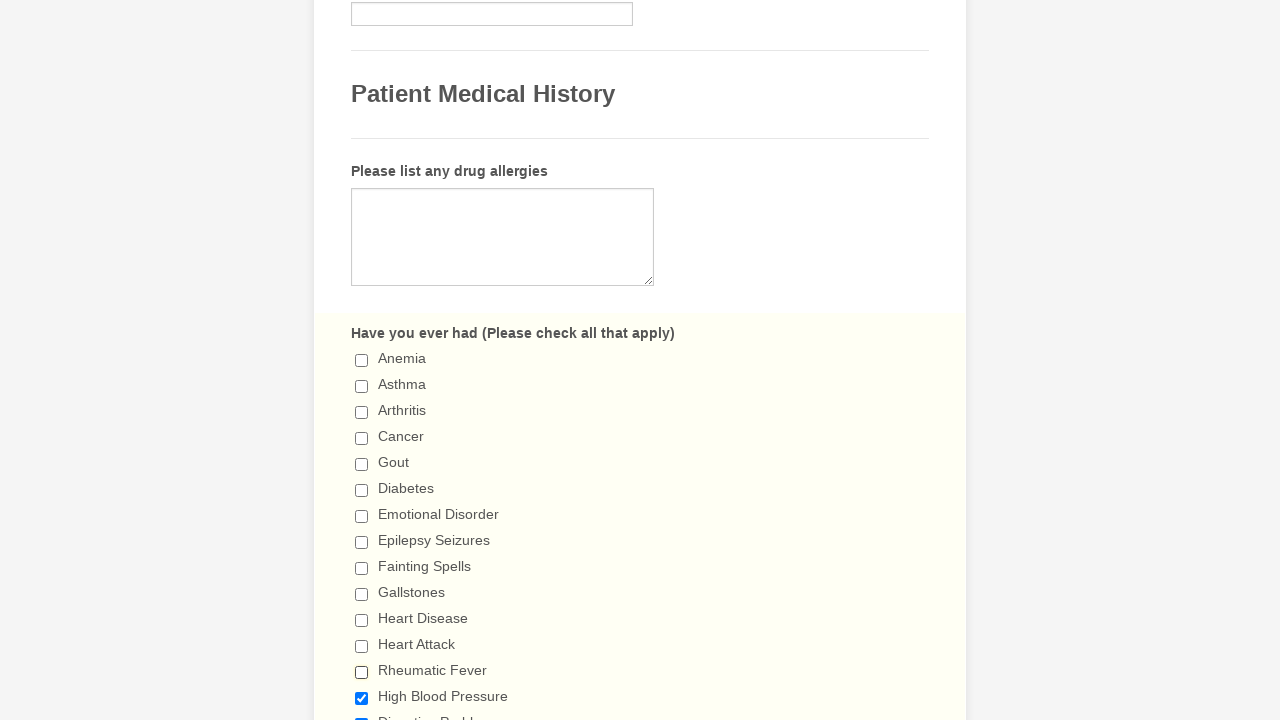

Clicked checked checkbox to deselect it at (362, 698) on span.form-checkbox-item > input >> nth=13
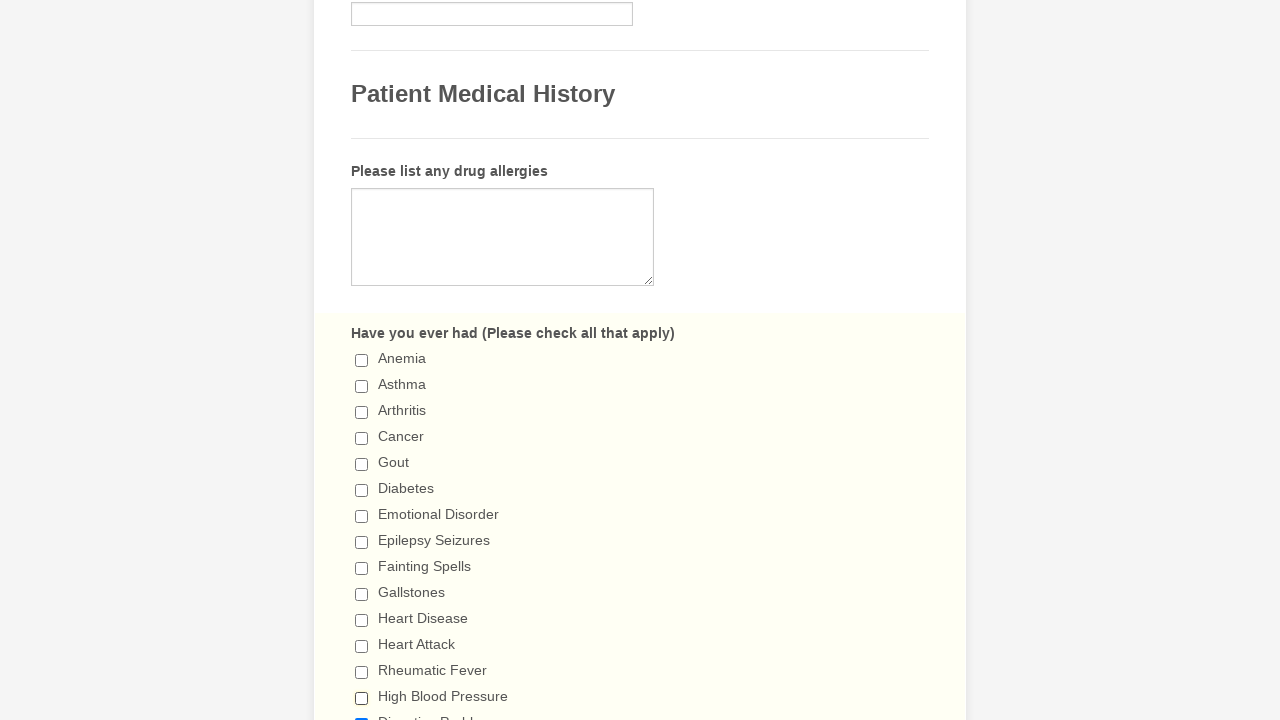

Clicked checked checkbox to deselect it at (362, 714) on span.form-checkbox-item > input >> nth=14
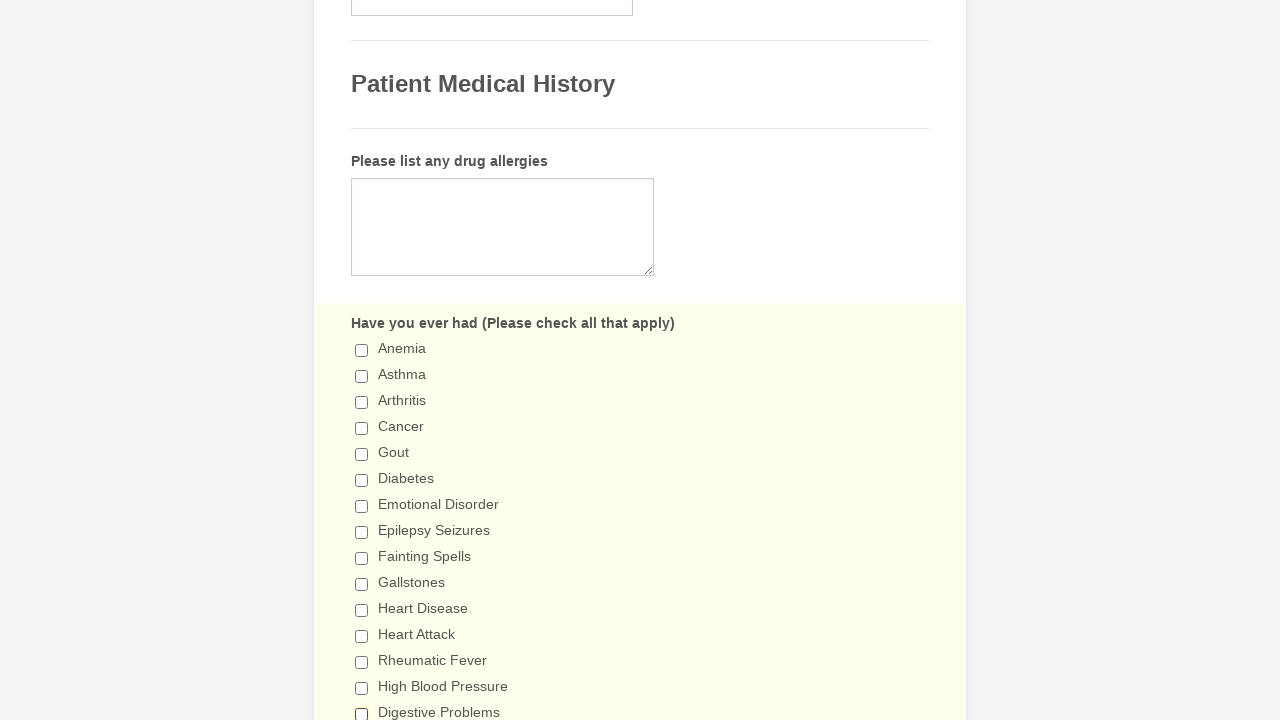

Clicked checked checkbox to deselect it at (362, 360) on span.form-checkbox-item > input >> nth=15
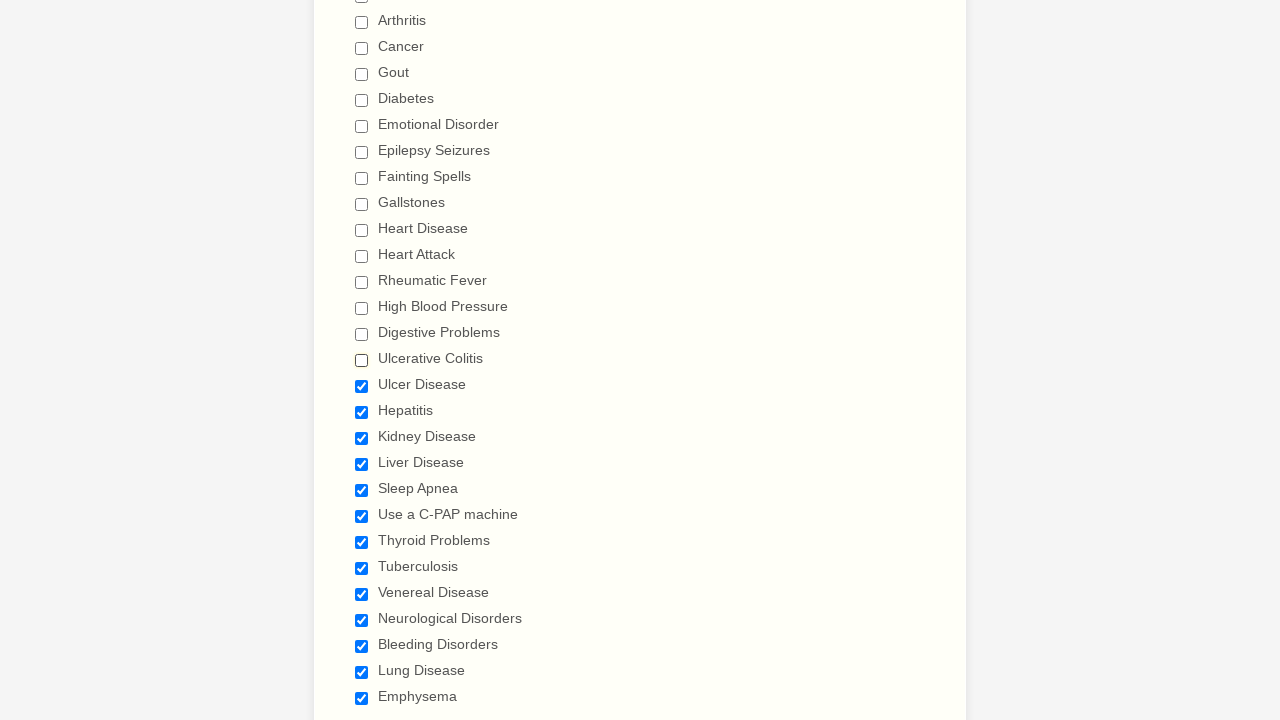

Clicked checked checkbox to deselect it at (362, 386) on span.form-checkbox-item > input >> nth=16
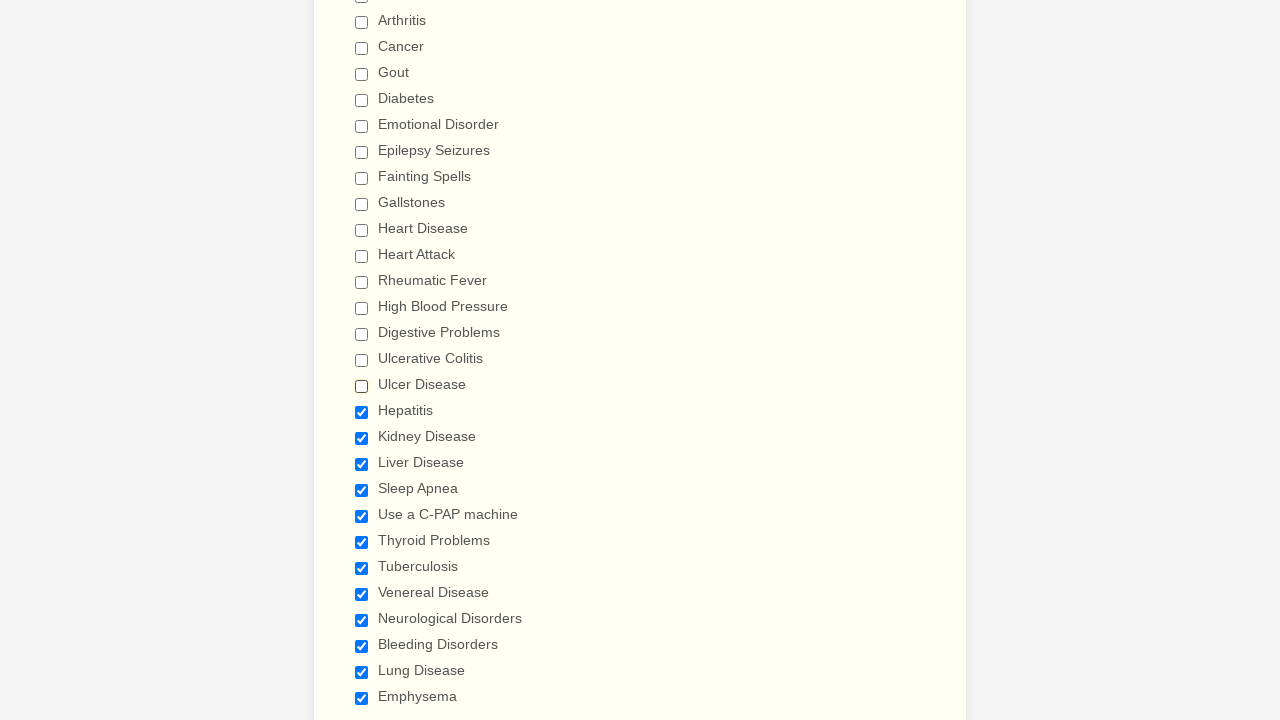

Clicked checked checkbox to deselect it at (362, 412) on span.form-checkbox-item > input >> nth=17
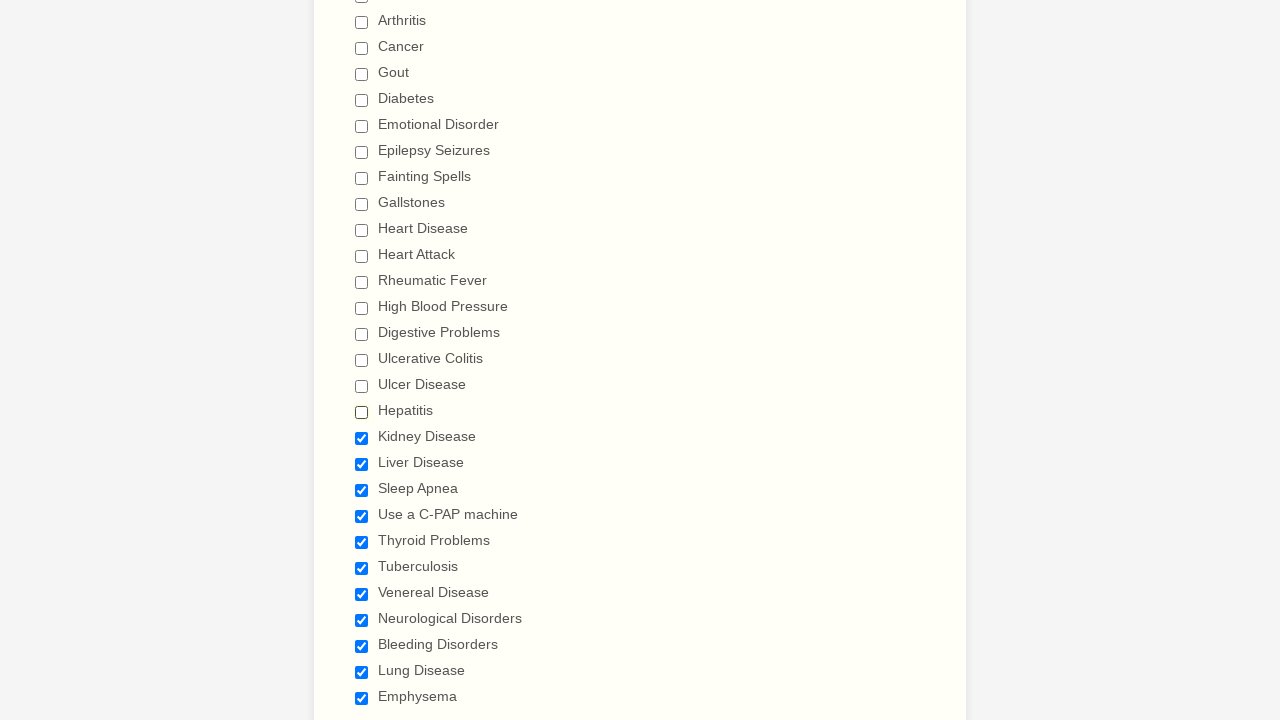

Clicked checked checkbox to deselect it at (362, 438) on span.form-checkbox-item > input >> nth=18
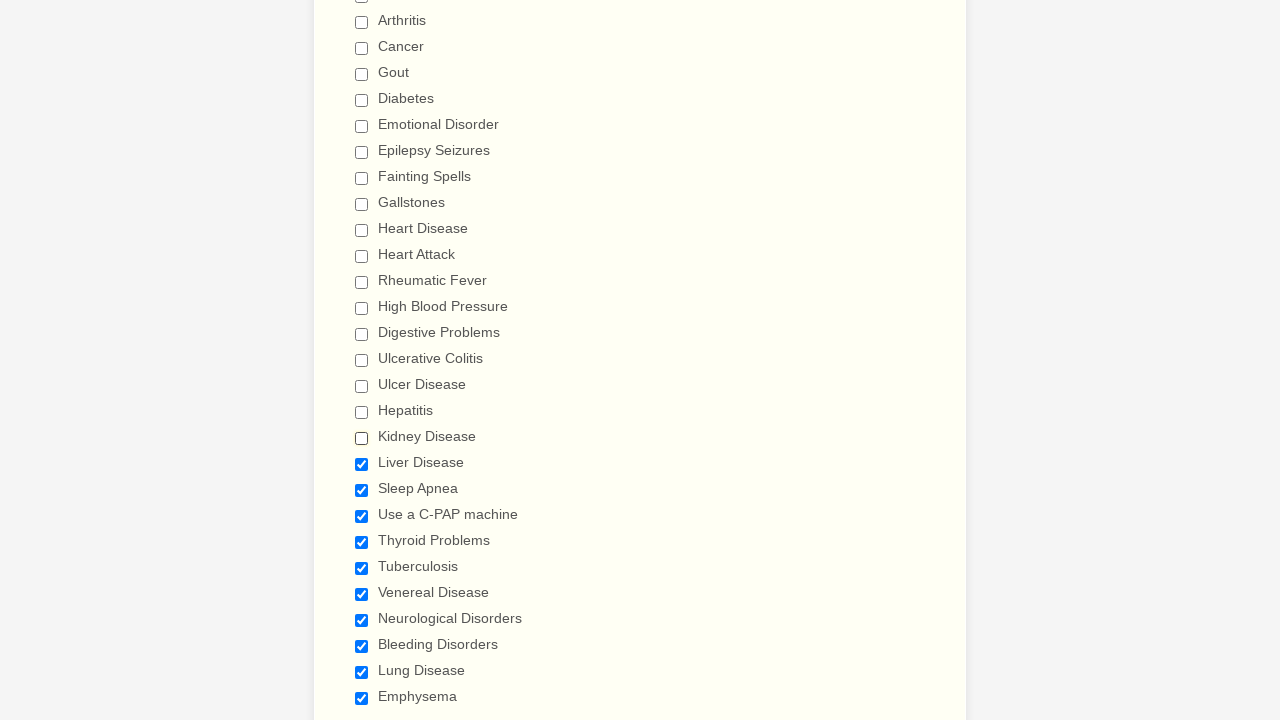

Clicked checked checkbox to deselect it at (362, 464) on span.form-checkbox-item > input >> nth=19
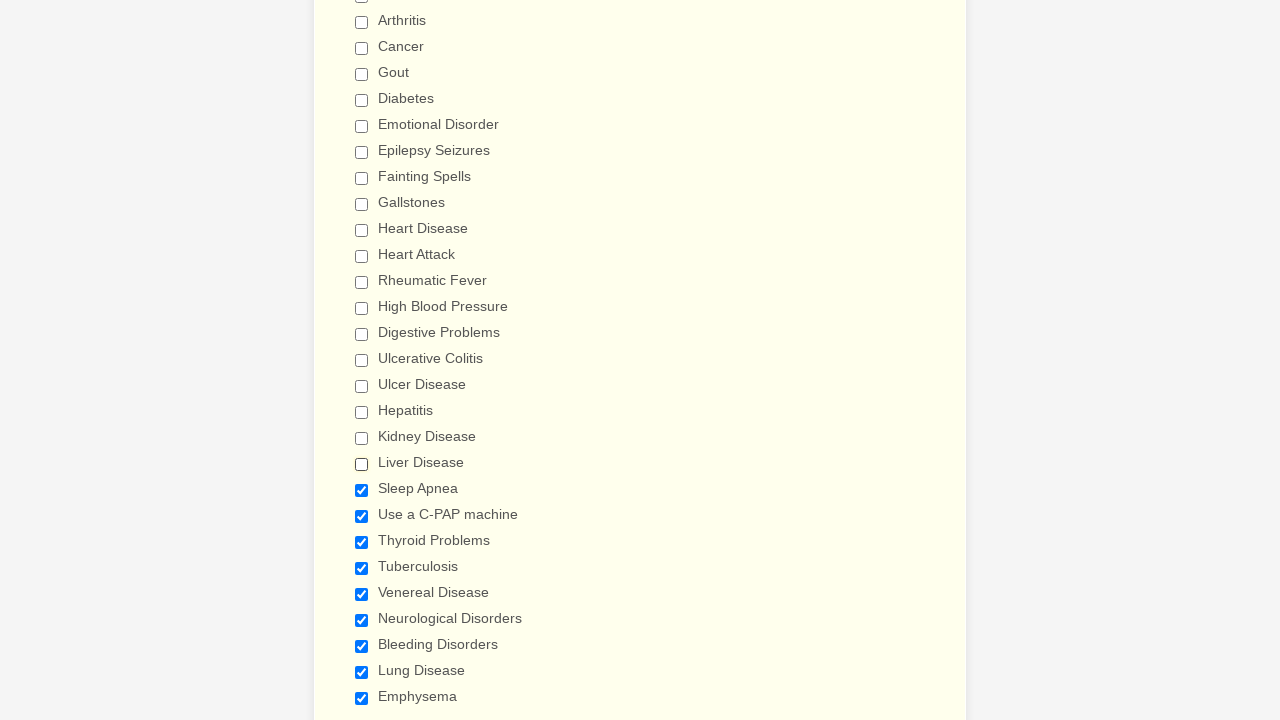

Clicked checked checkbox to deselect it at (362, 490) on span.form-checkbox-item > input >> nth=20
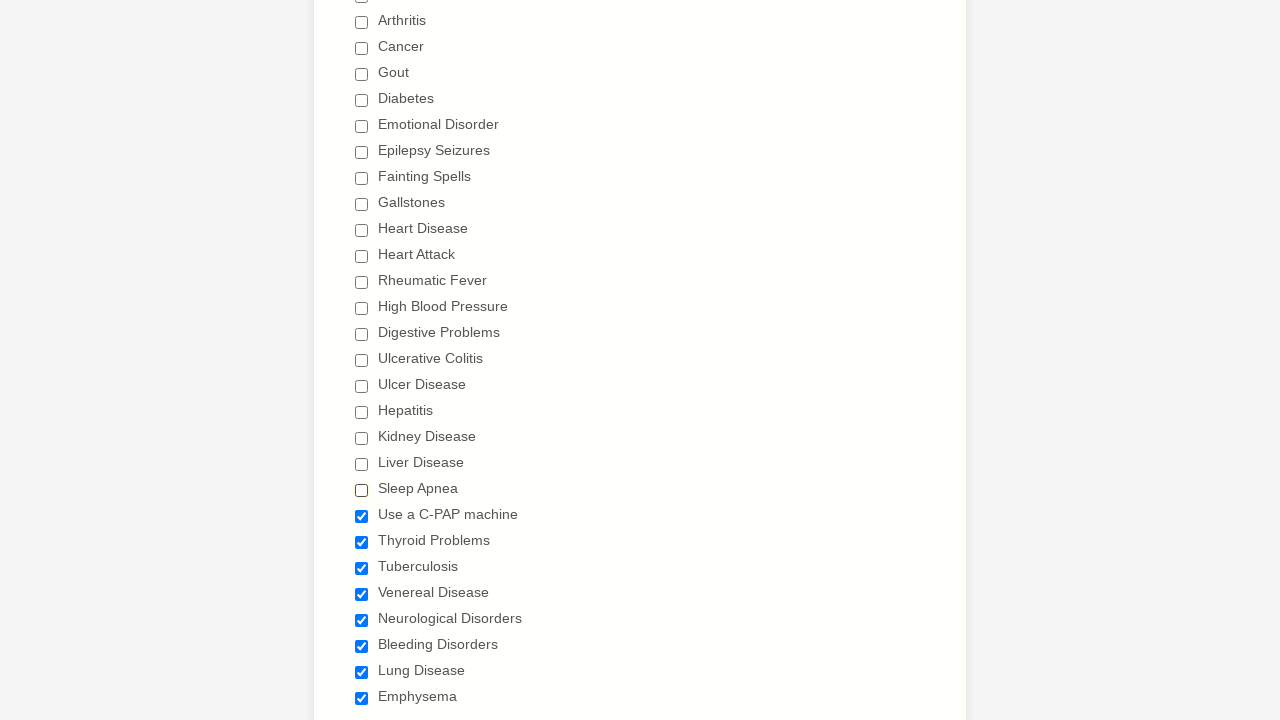

Clicked checked checkbox to deselect it at (362, 516) on span.form-checkbox-item > input >> nth=21
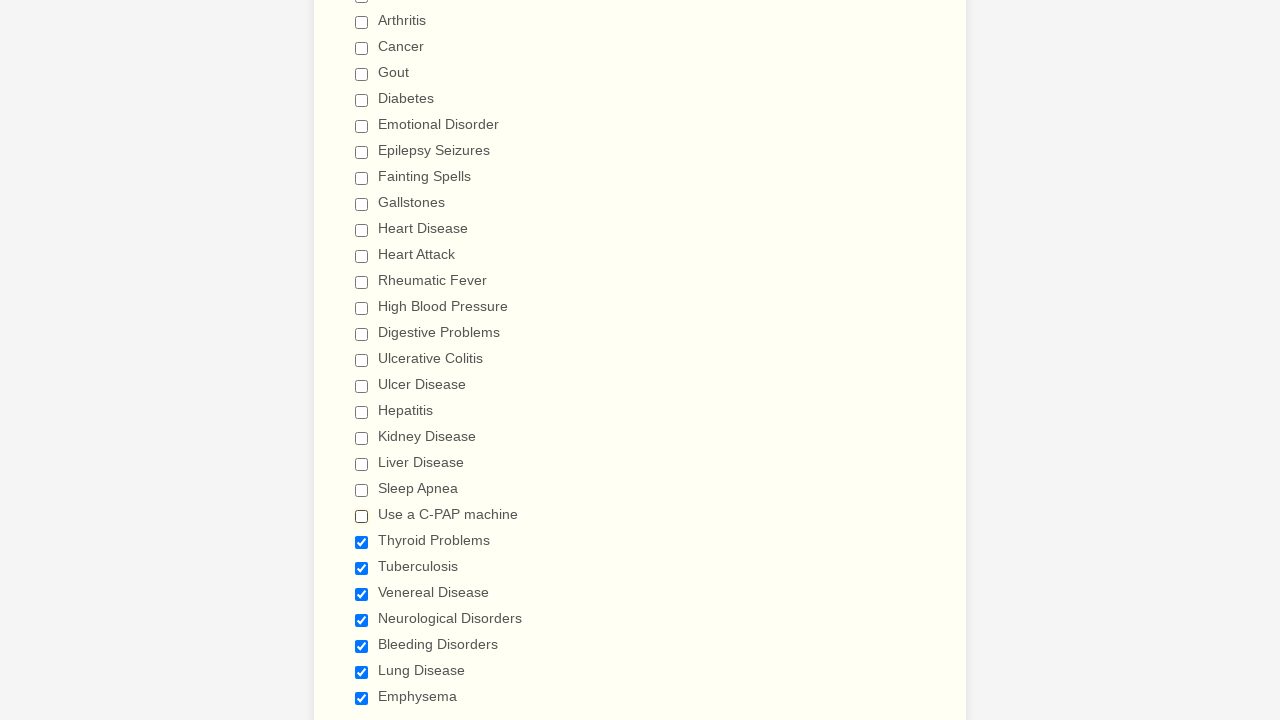

Clicked checked checkbox to deselect it at (362, 542) on span.form-checkbox-item > input >> nth=22
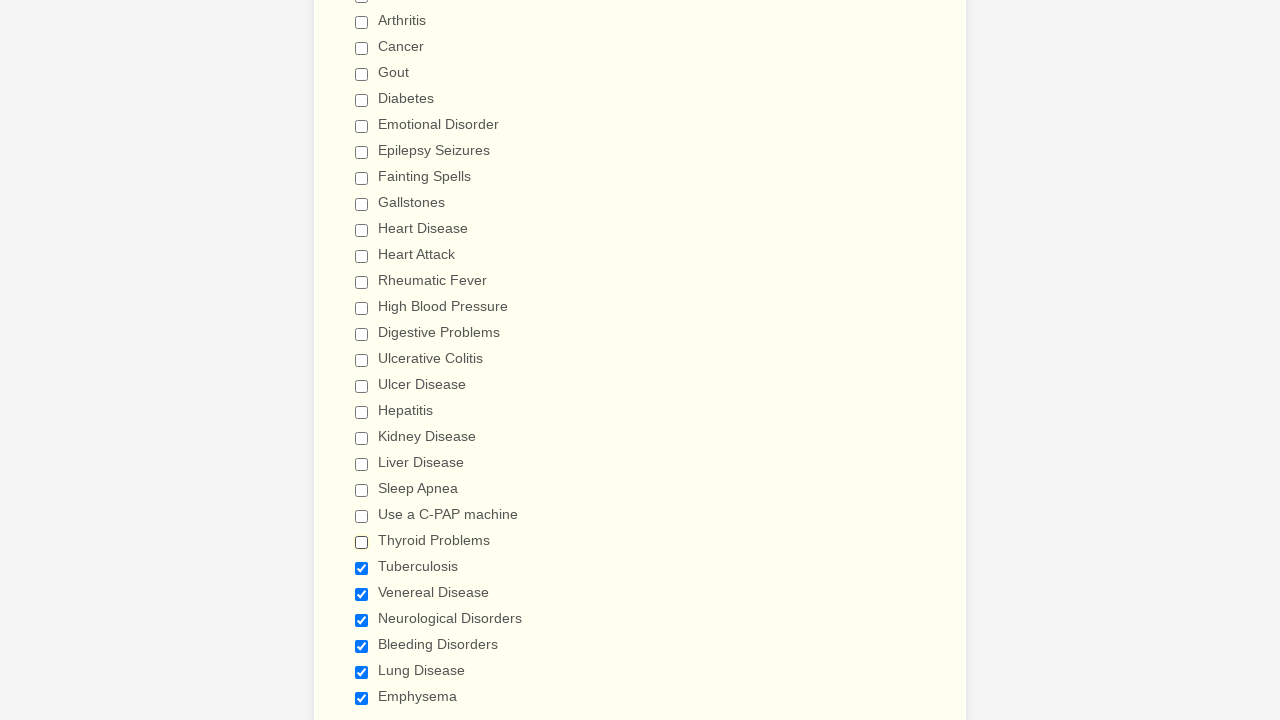

Clicked checked checkbox to deselect it at (362, 568) on span.form-checkbox-item > input >> nth=23
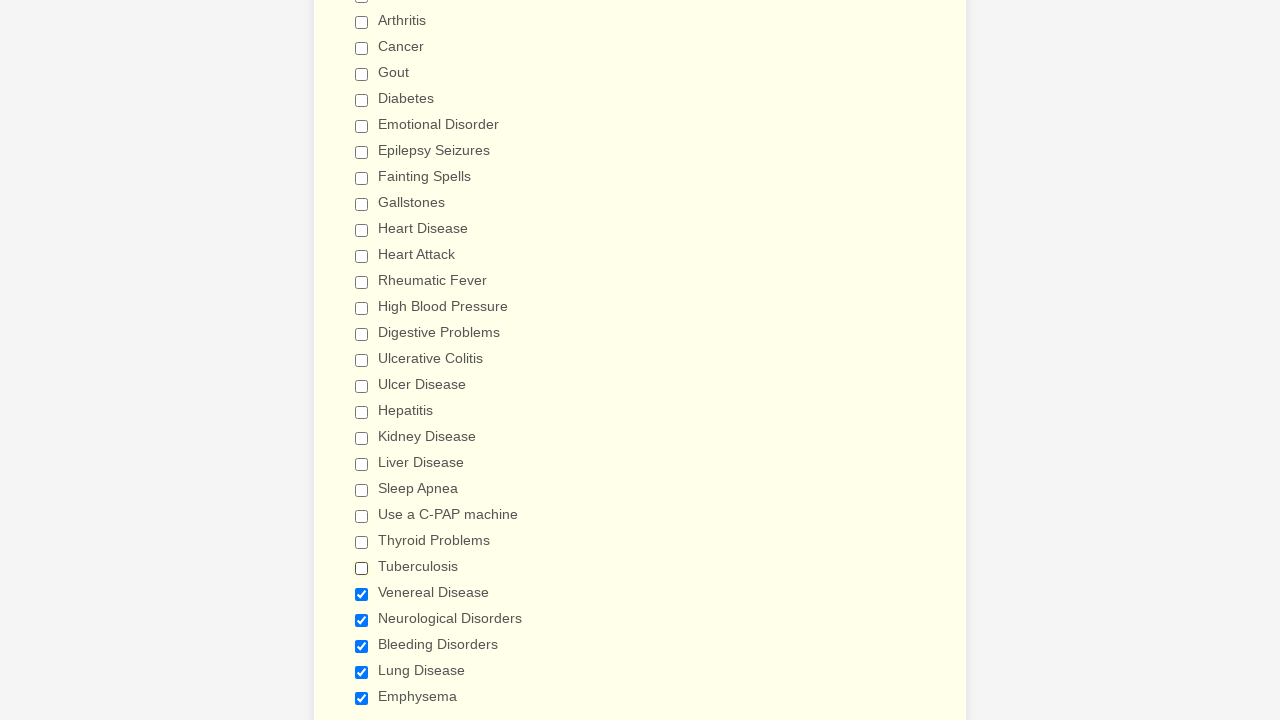

Clicked checked checkbox to deselect it at (362, 594) on span.form-checkbox-item > input >> nth=24
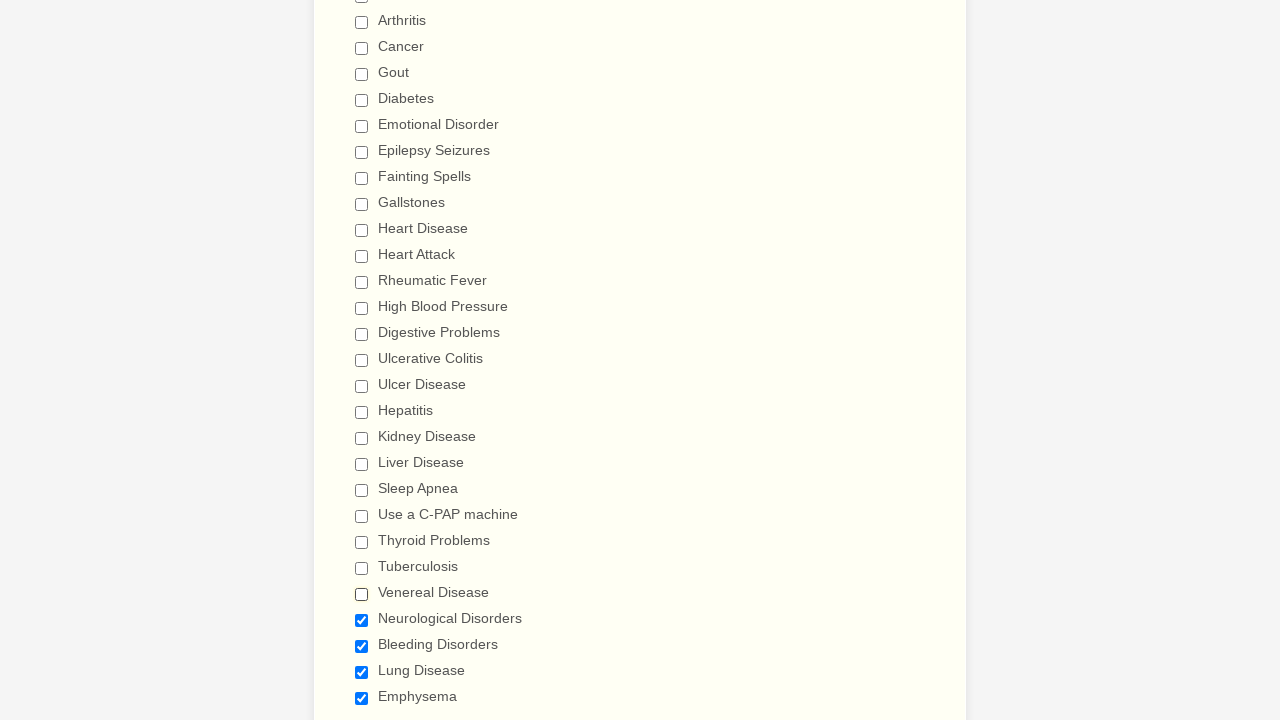

Clicked checked checkbox to deselect it at (362, 620) on span.form-checkbox-item > input >> nth=25
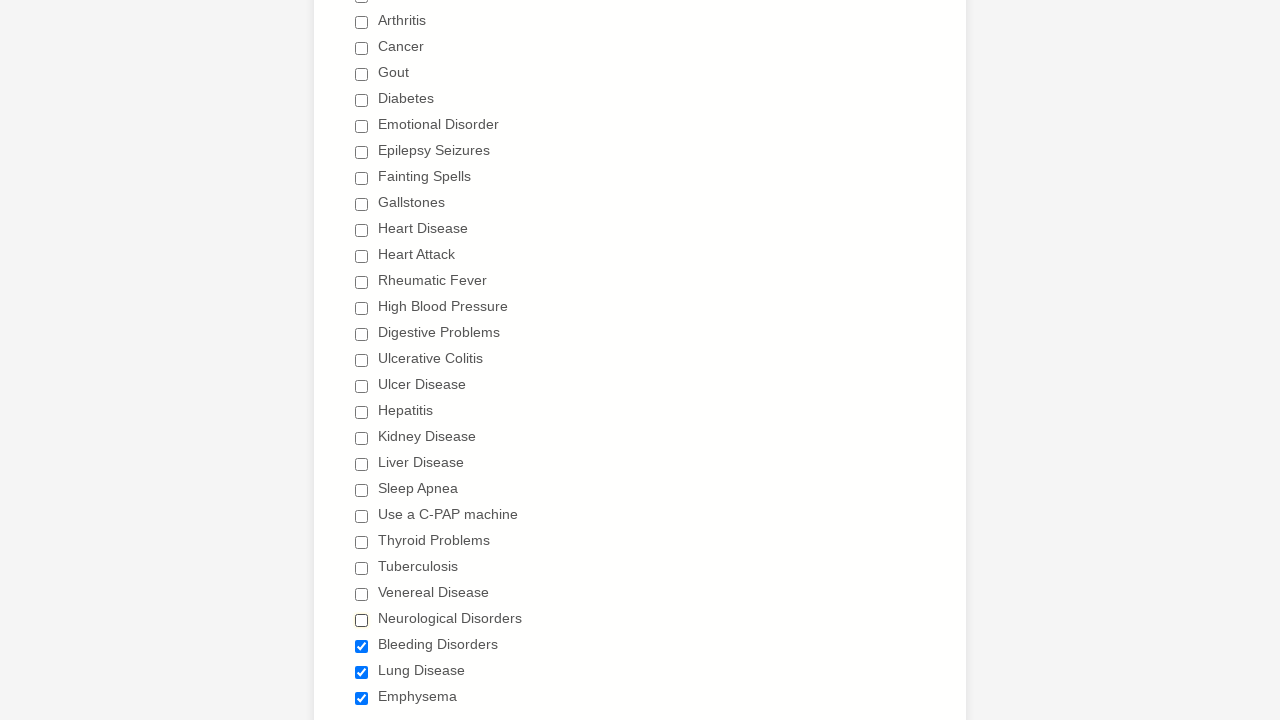

Clicked checked checkbox to deselect it at (362, 646) on span.form-checkbox-item > input >> nth=26
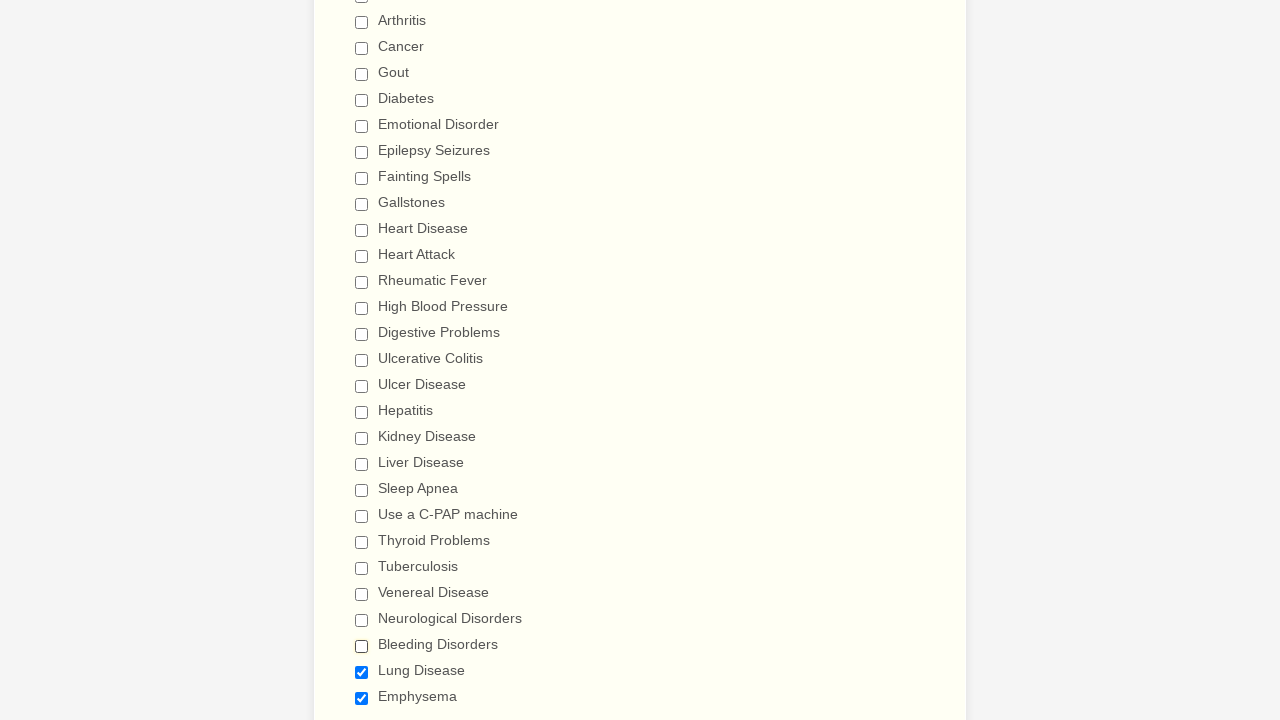

Clicked checked checkbox to deselect it at (362, 672) on span.form-checkbox-item > input >> nth=27
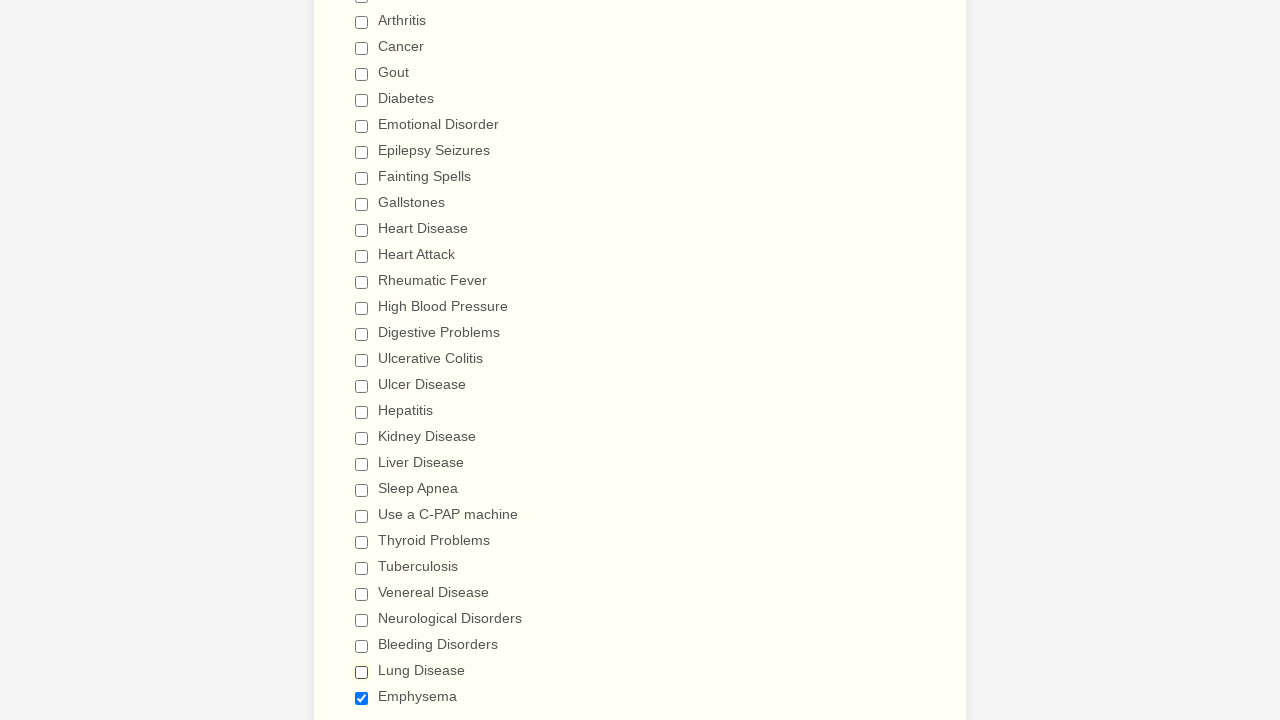

Clicked checked checkbox to deselect it at (362, 698) on span.form-checkbox-item > input >> nth=28
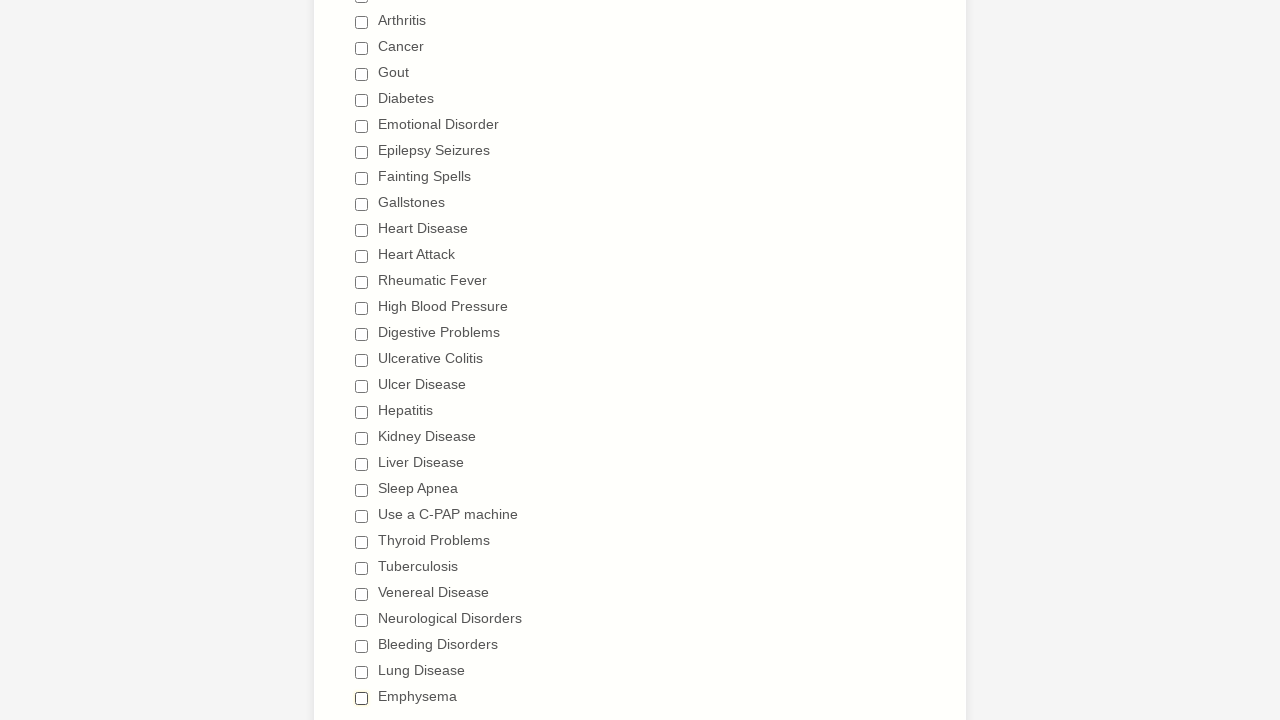

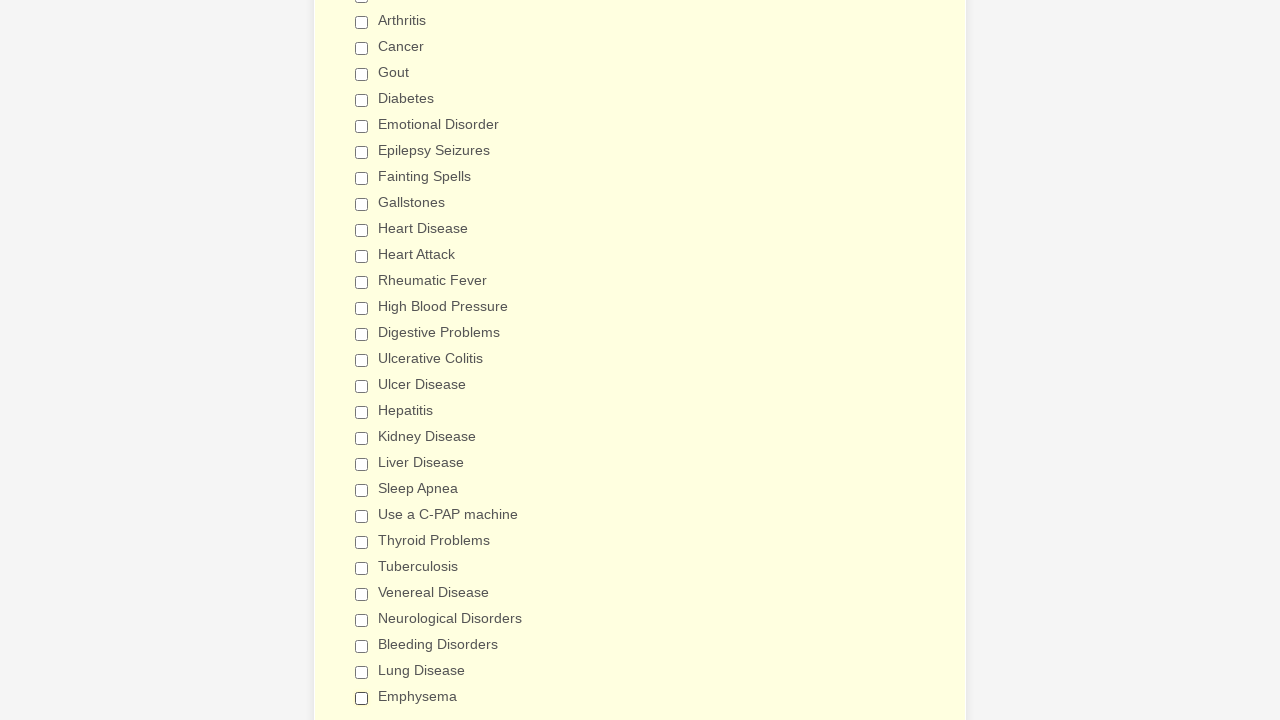